Tests investment trust search functionality by navigating through multiple search result pages with different search terms and pagination

Starting URL: https://www.hl.co.uk/shares/investment-trusts/search-for-investment-trusts?offset=0&it_search_input=e

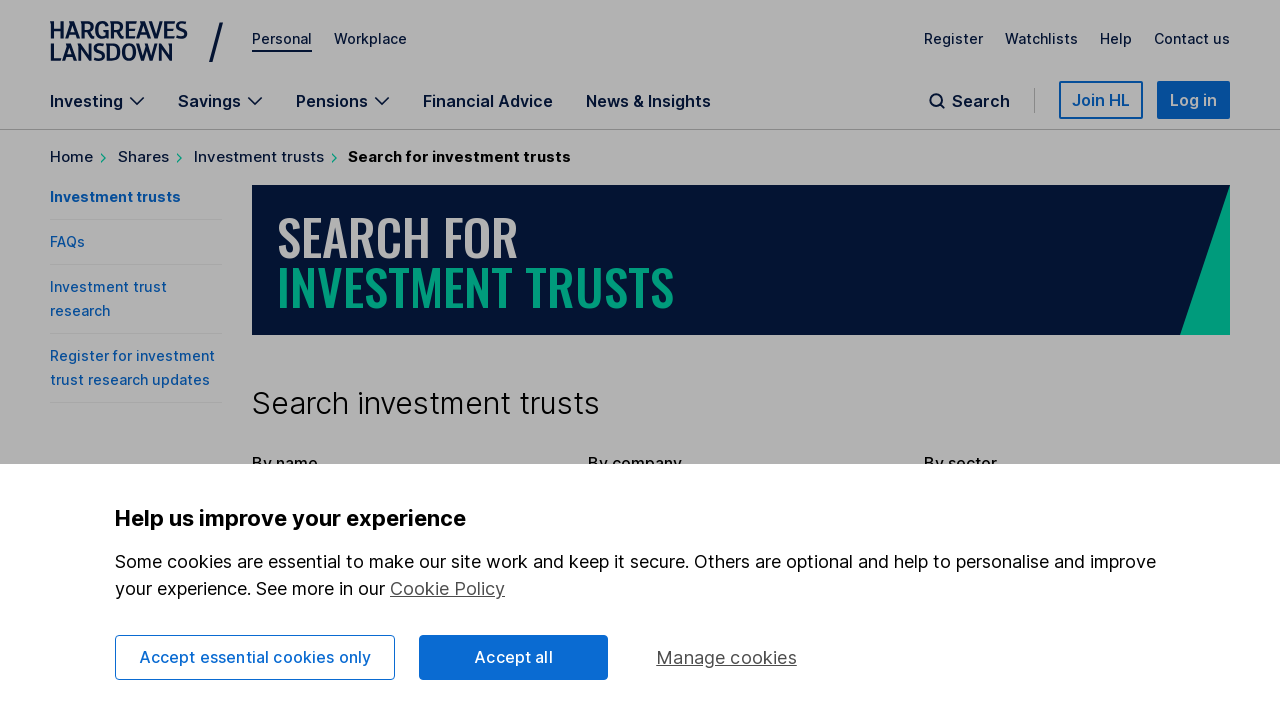

Waited for results table to load for initial search term 'e'
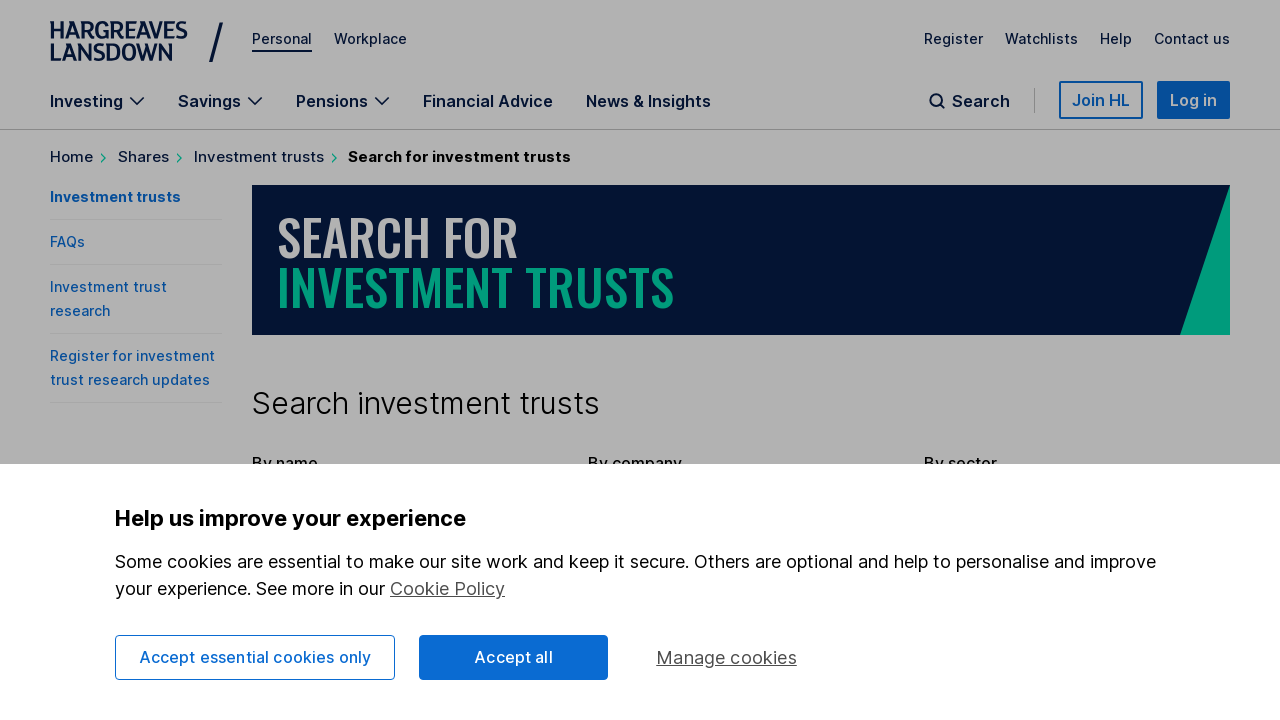

Navigated to search results page with offset=50 for search term 'e'
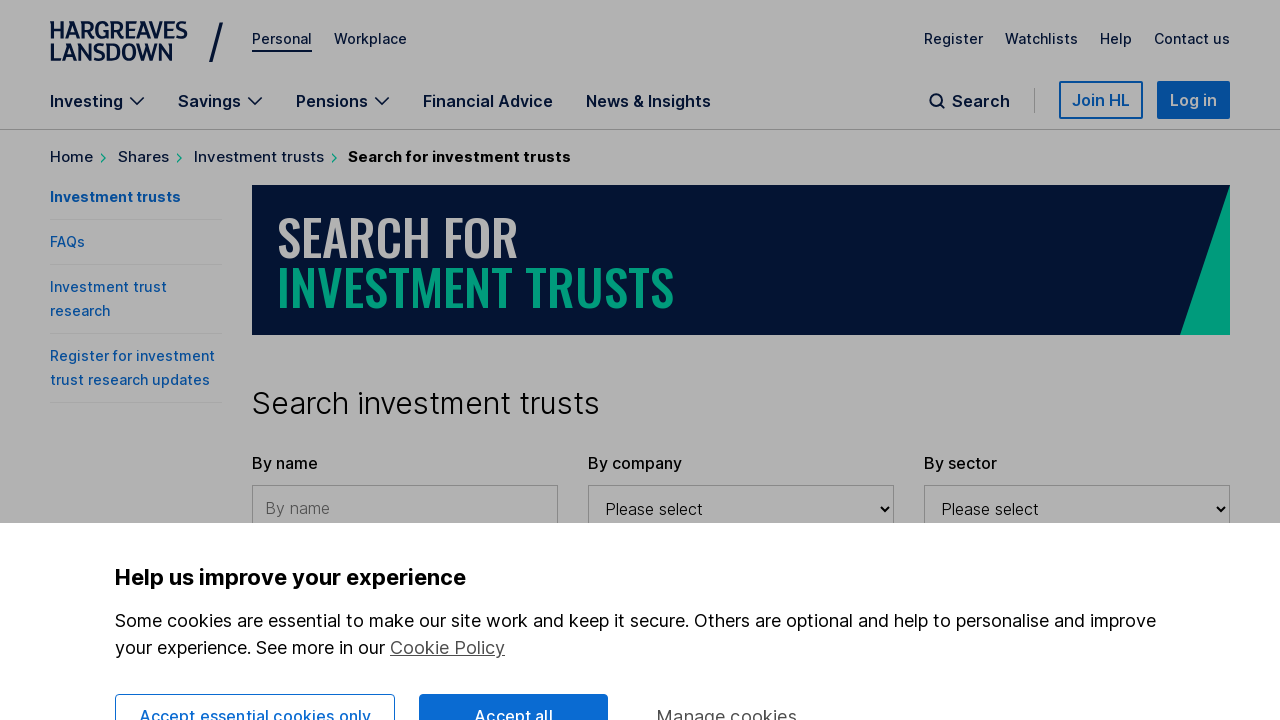

Results table loaded for offset=50 with search term 'e'
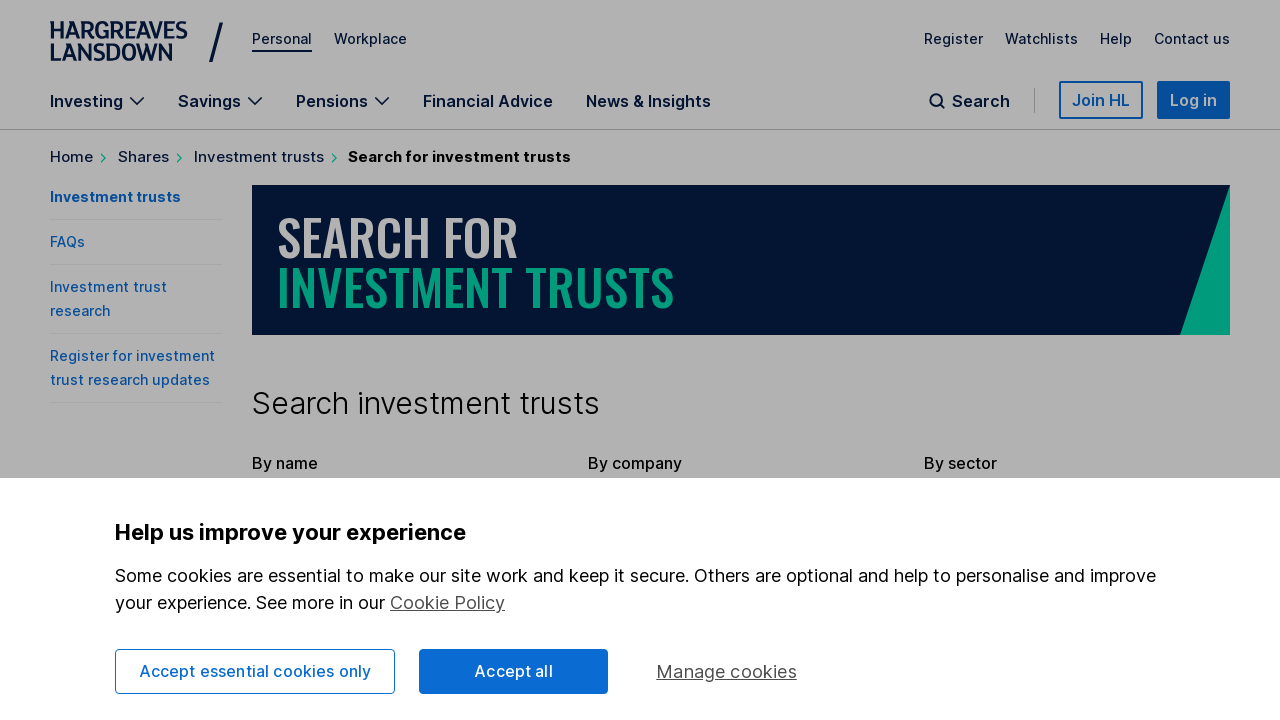

Navigated to search results page with offset=100 for search term 'e'
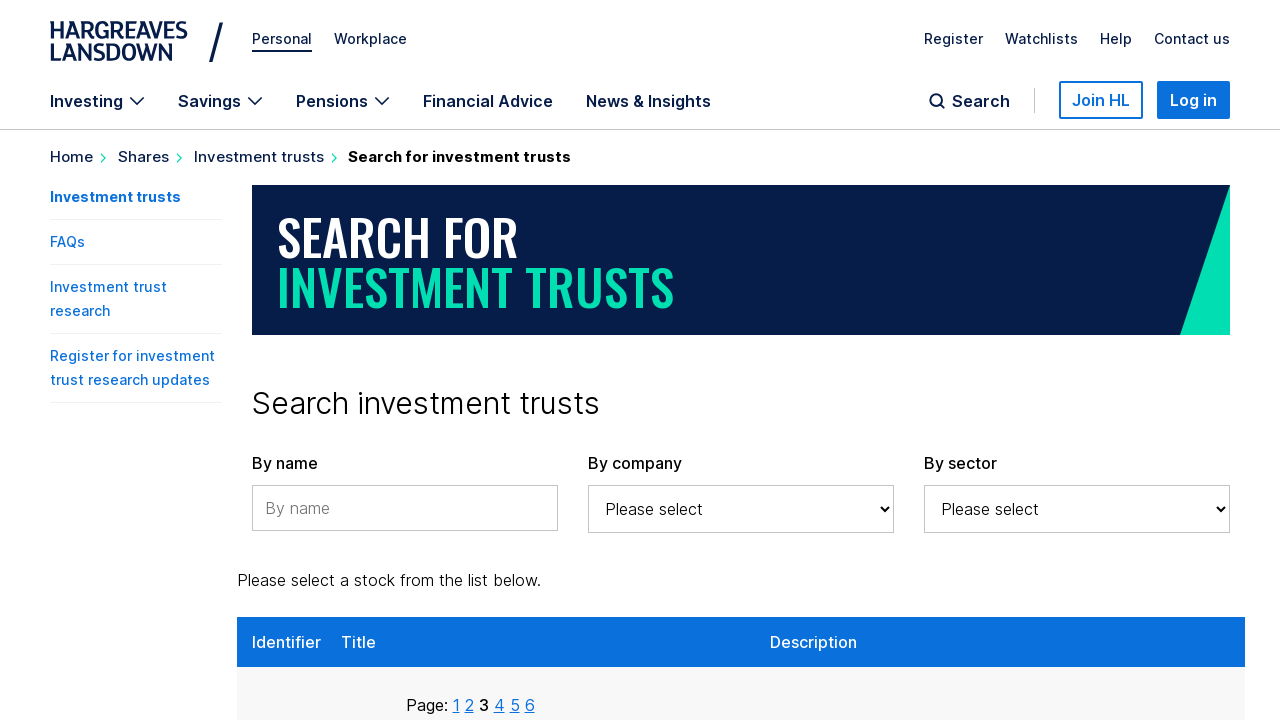

Results table loaded for offset=100 with search term 'e'
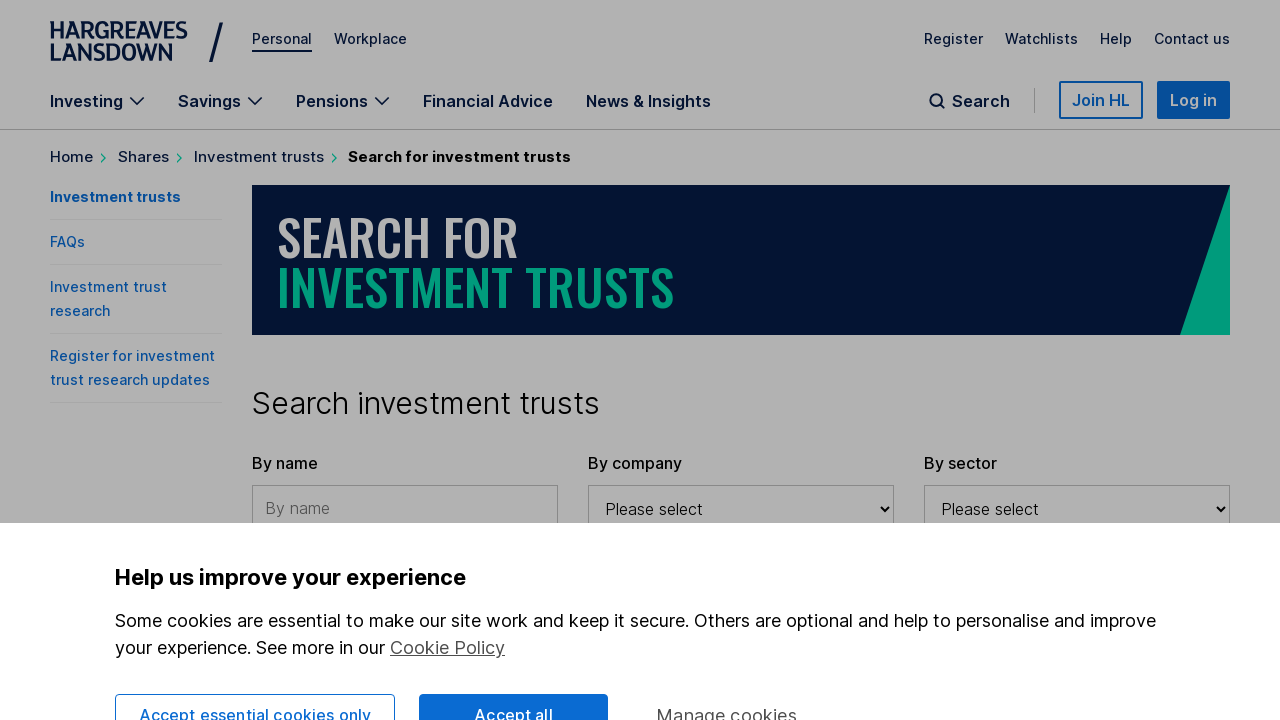

Navigated to search results page with offset=150 for search term 'e'
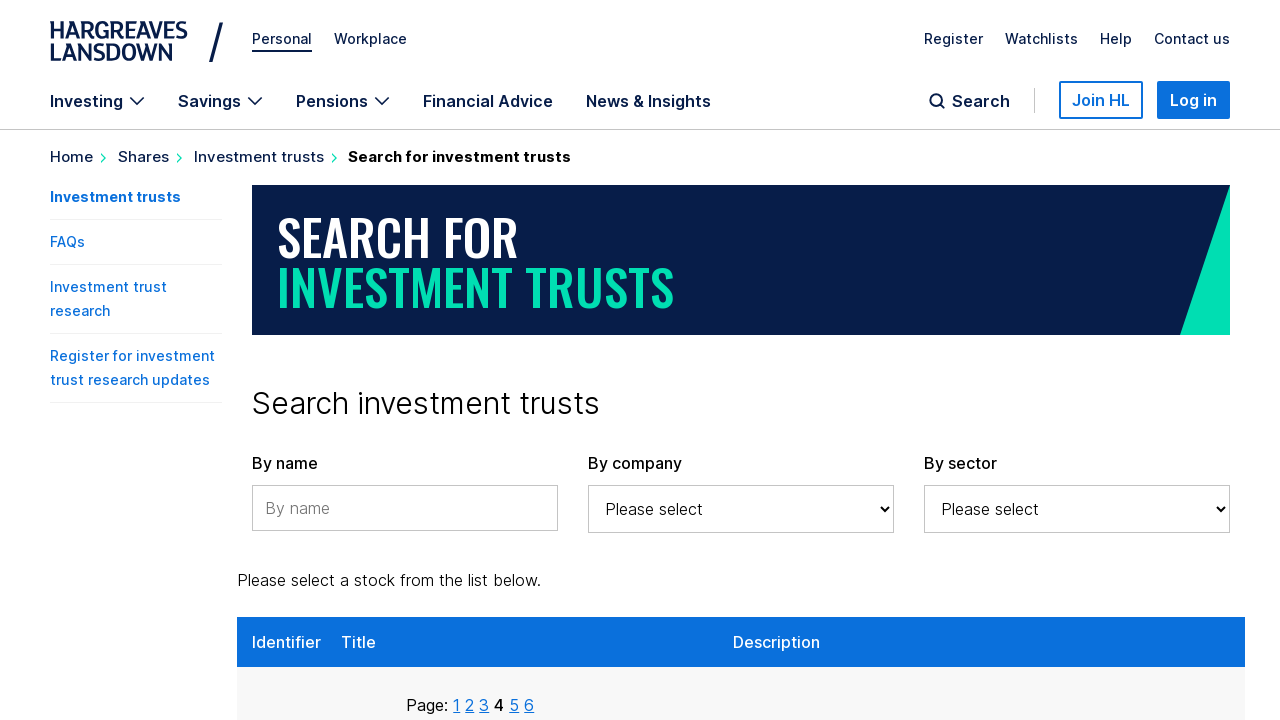

Results table loaded for offset=150 with search term 'e'
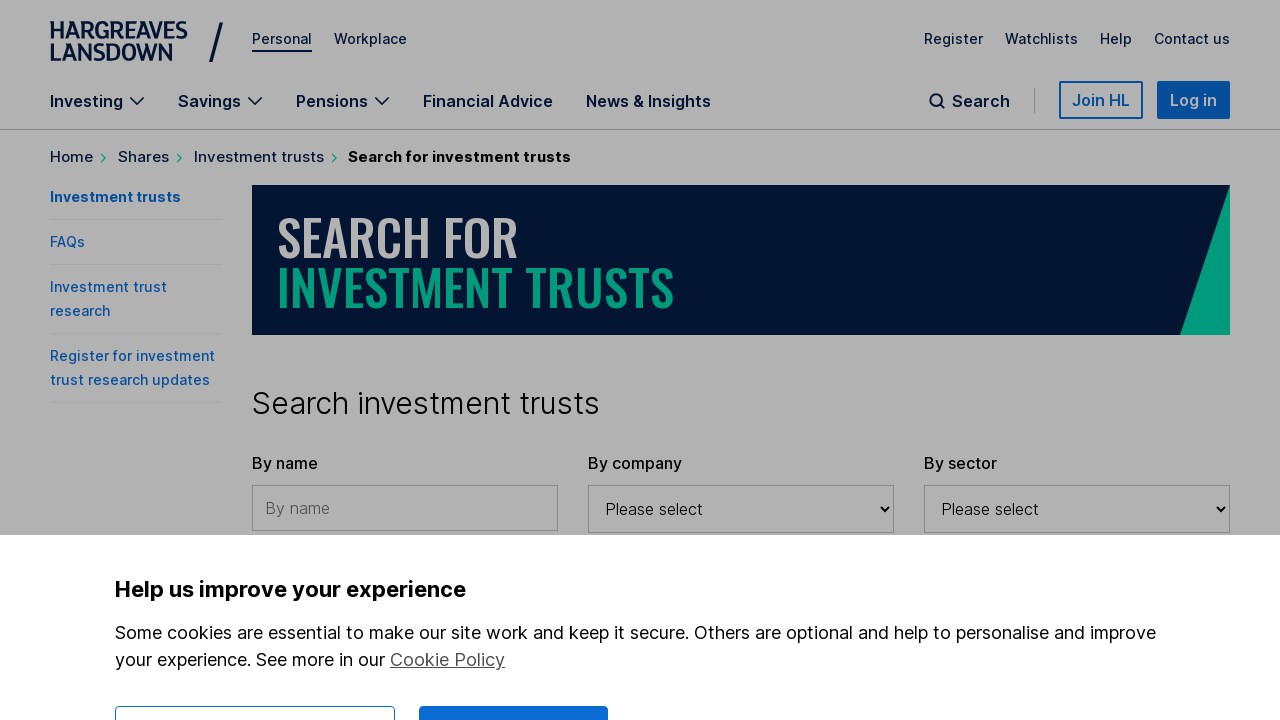

Navigated to search results page with offset=200 for search term 'e'
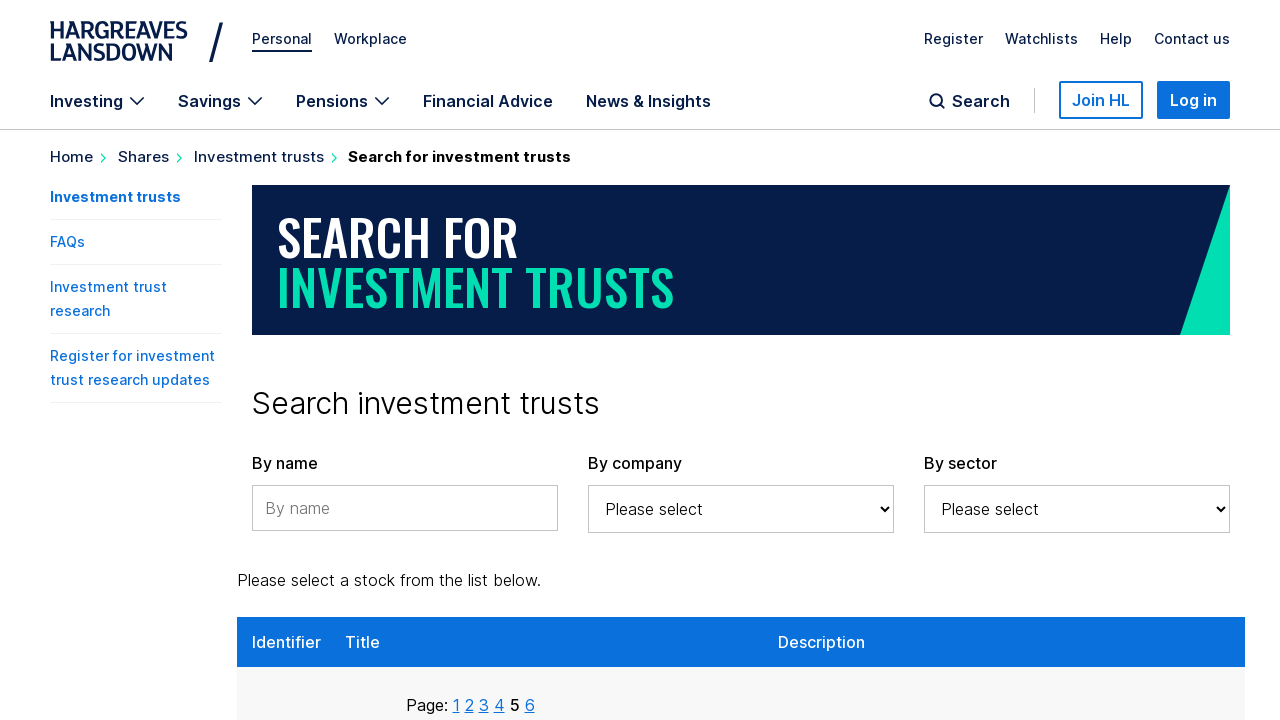

Results table loaded for offset=200 with search term 'e'
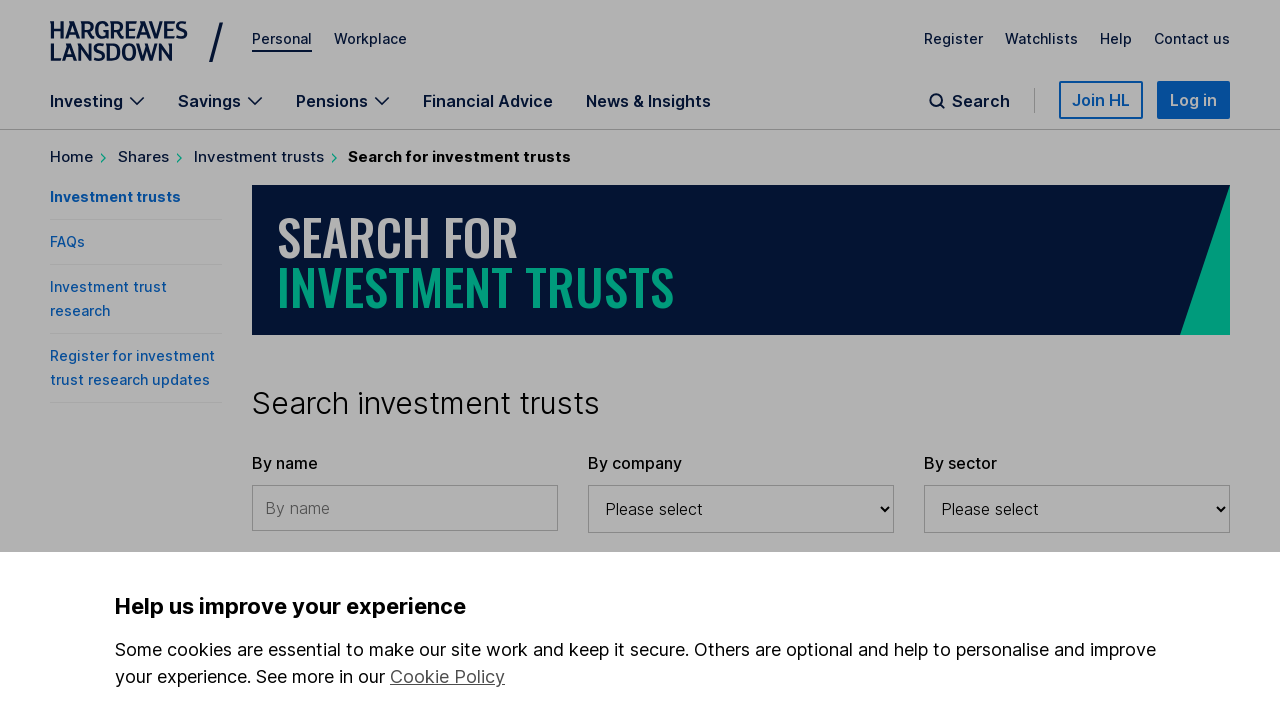

Navigated to search results page with offset=250 for search term 'e'
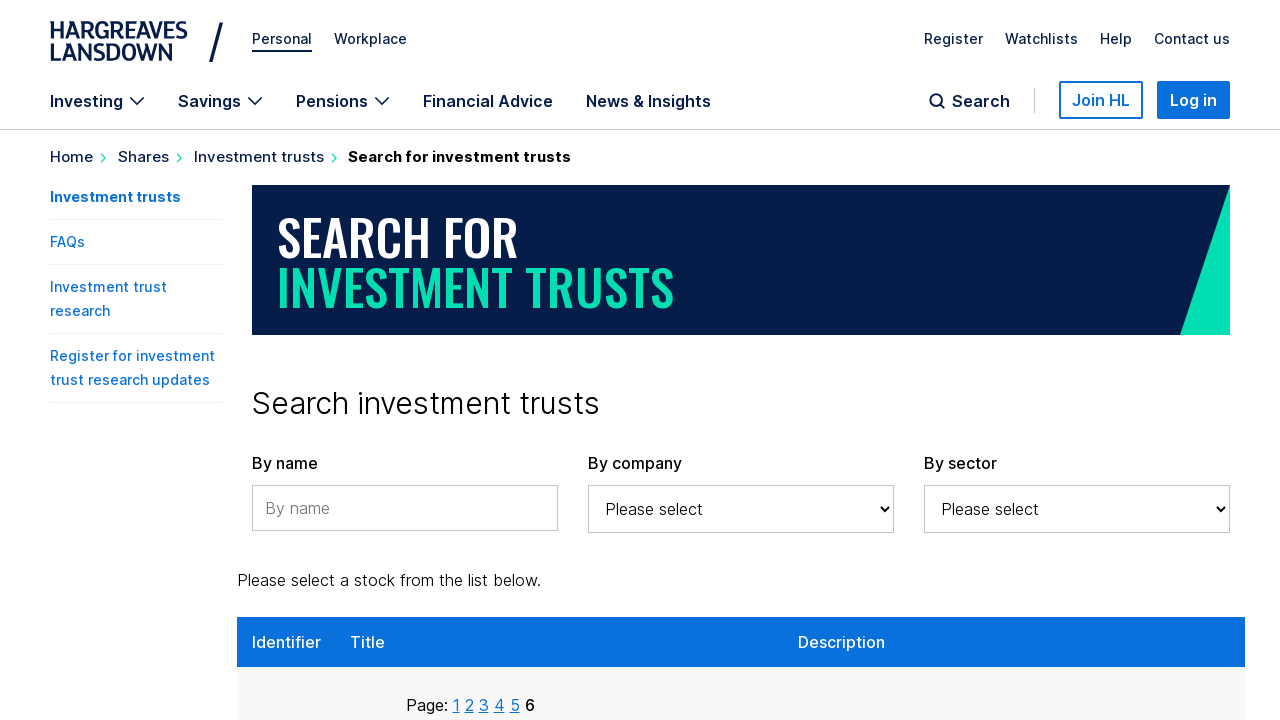

Results table loaded for offset=250 with search term 'e'
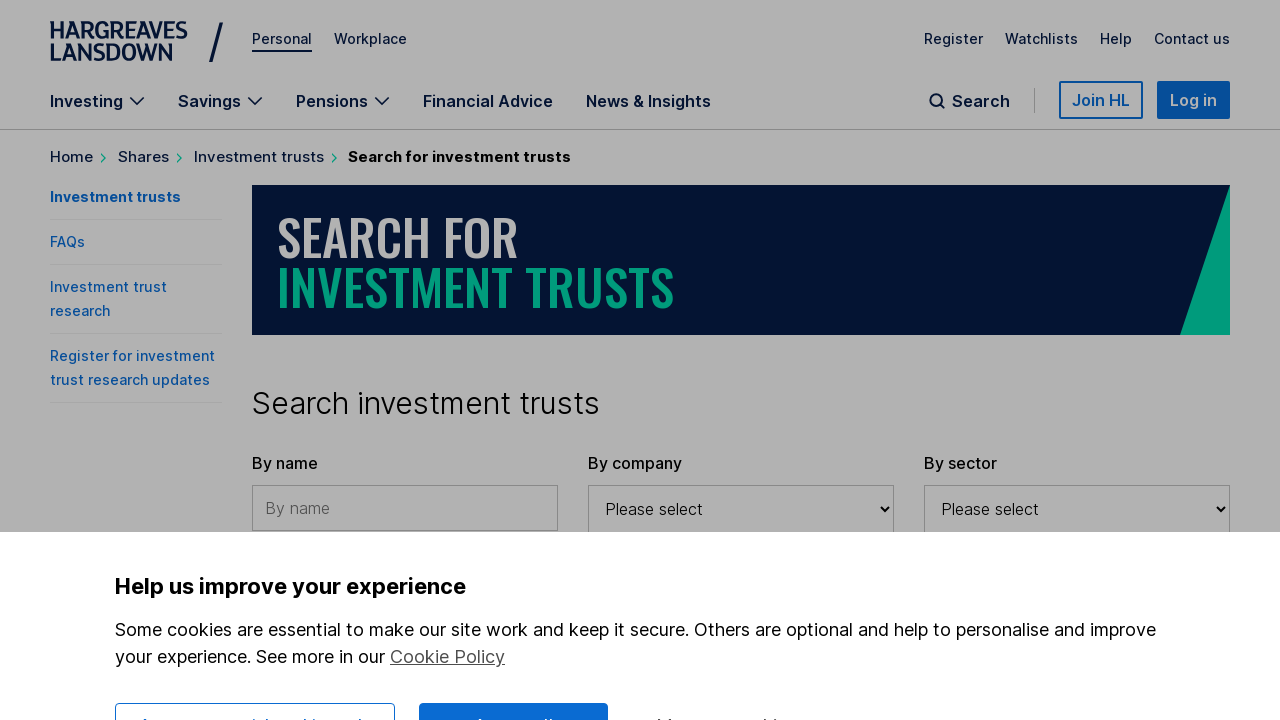

Navigated to search results page with offset=300 for search term 'e'
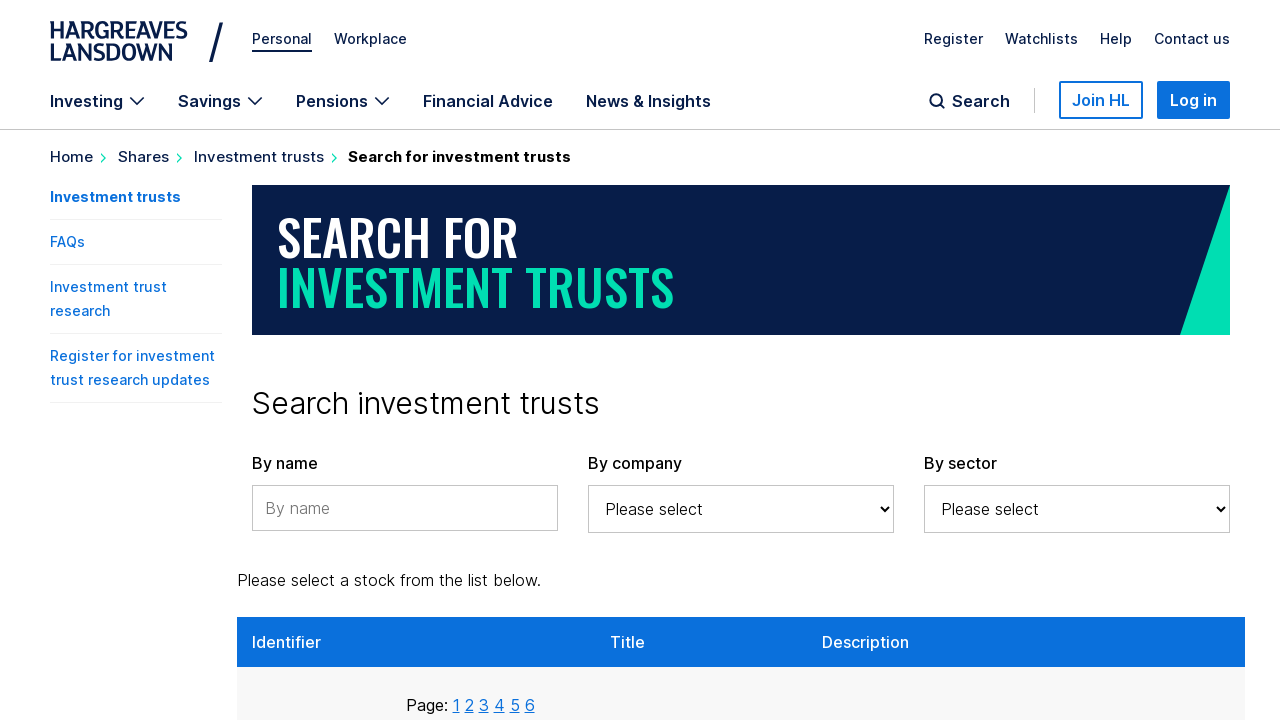

Results table loaded for offset=300 with search term 'e'
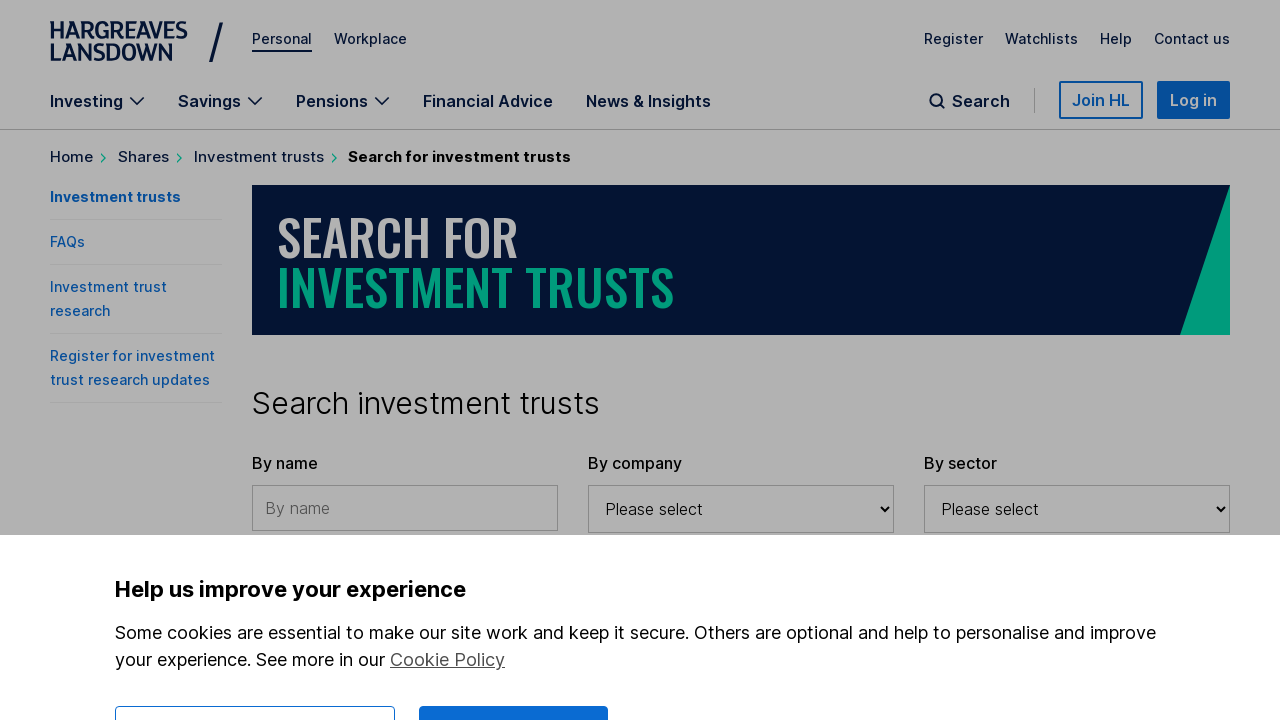

Navigated to search results page with offset=350 for search term 'e'
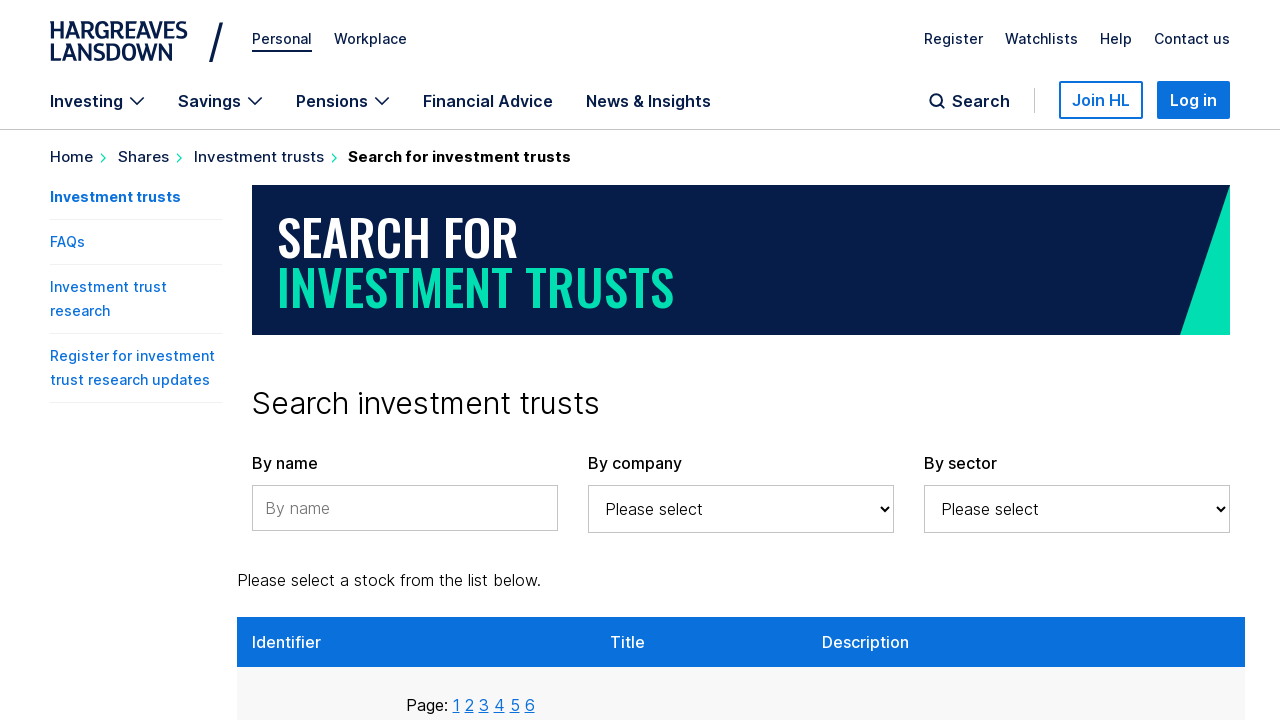

Results table loaded for offset=350 with search term 'e'
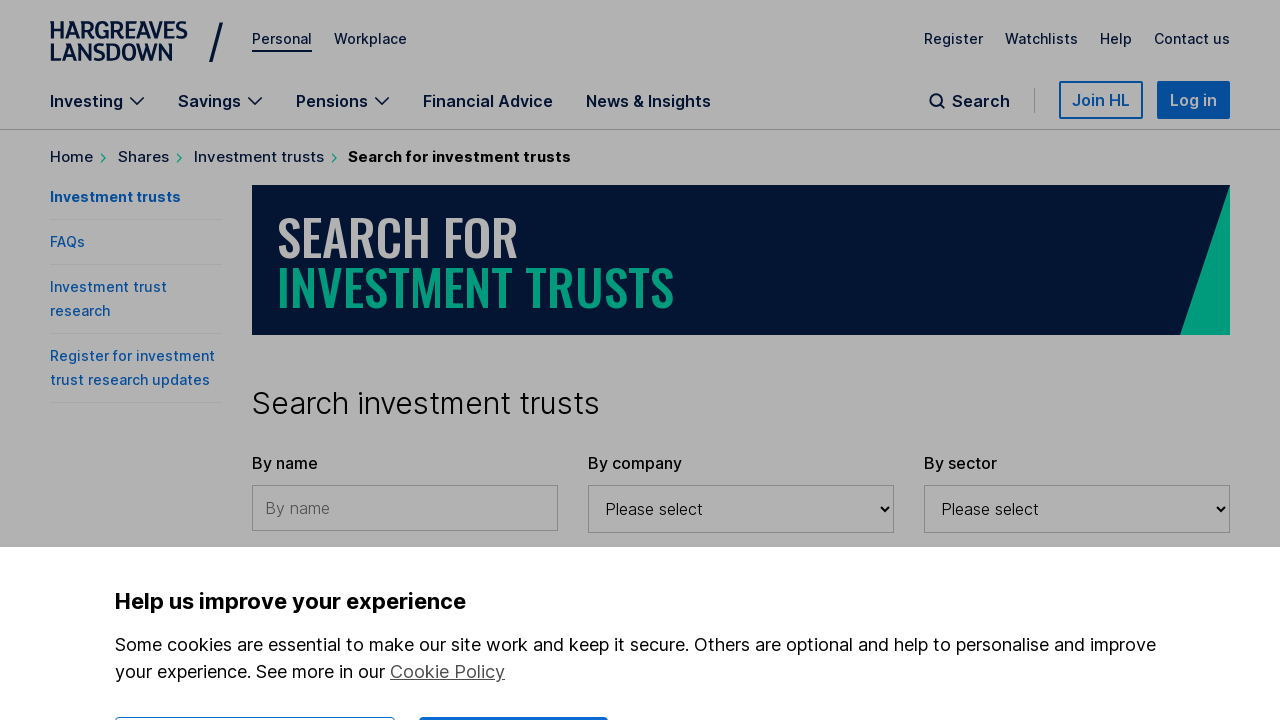

Navigated to search results with new search term 'a' at offset=0
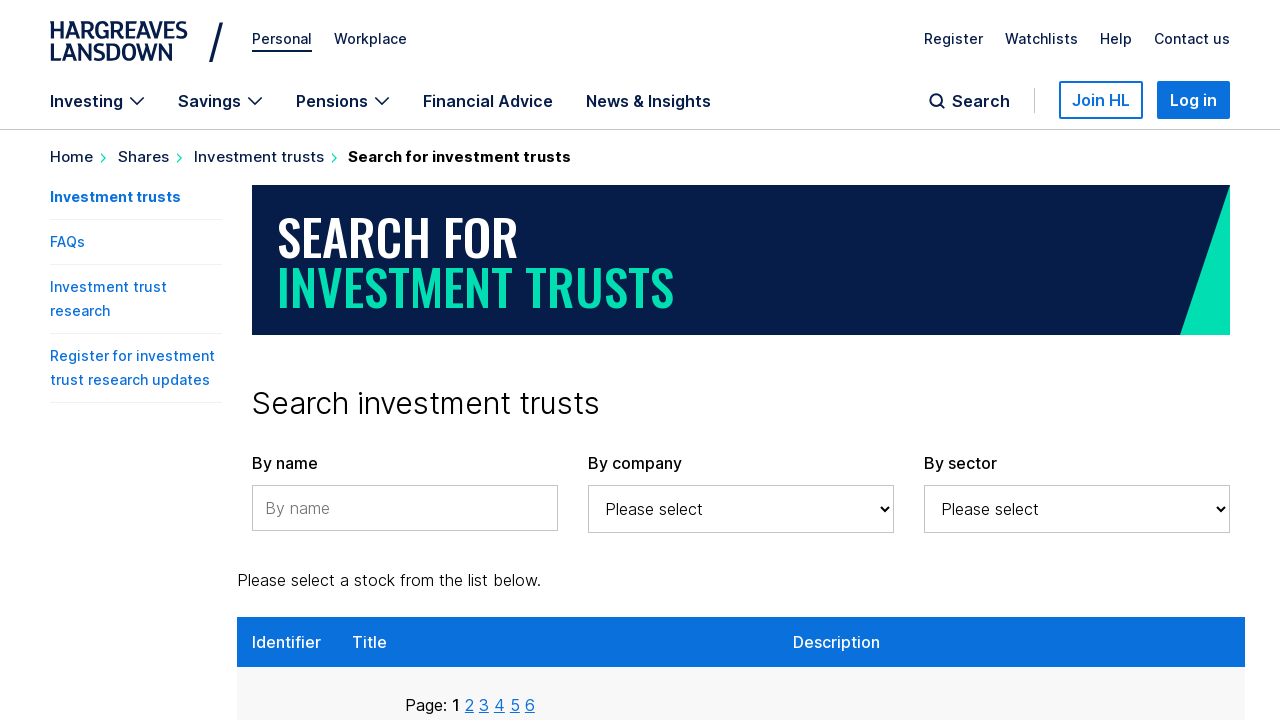

Results table loaded for search term 'a'
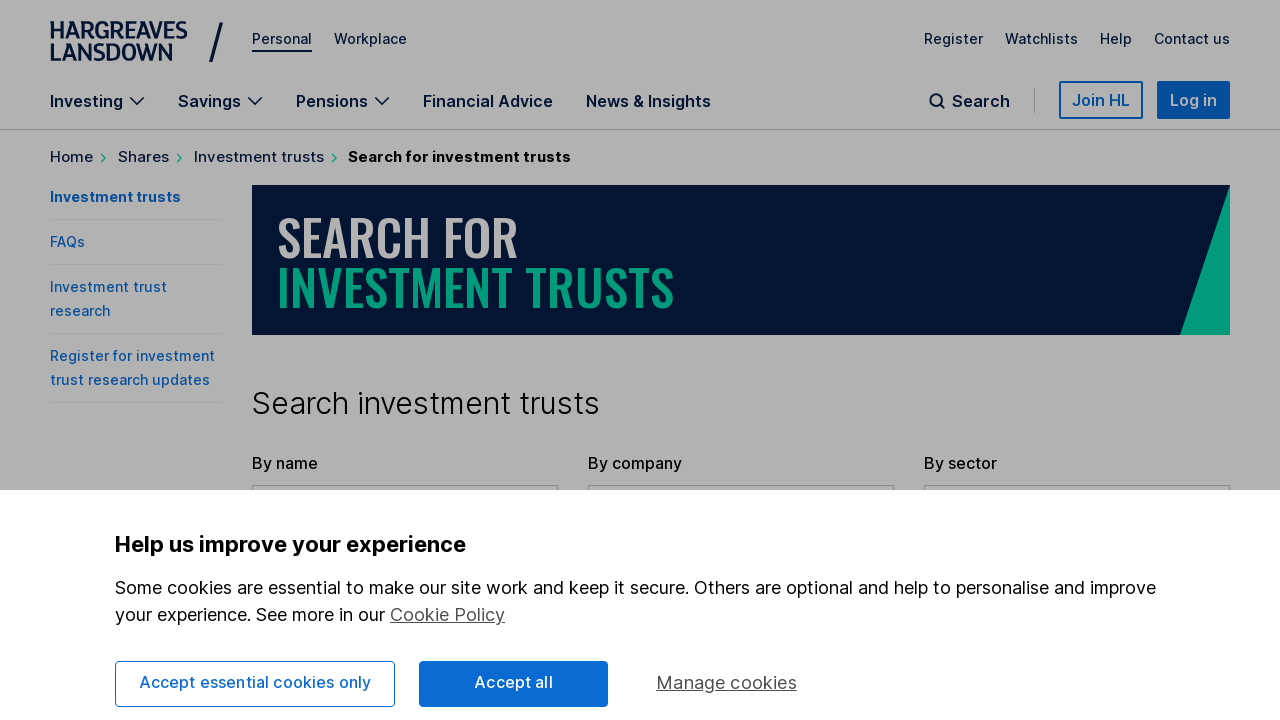

Navigated to search results page with offset=50 for search term 'a'
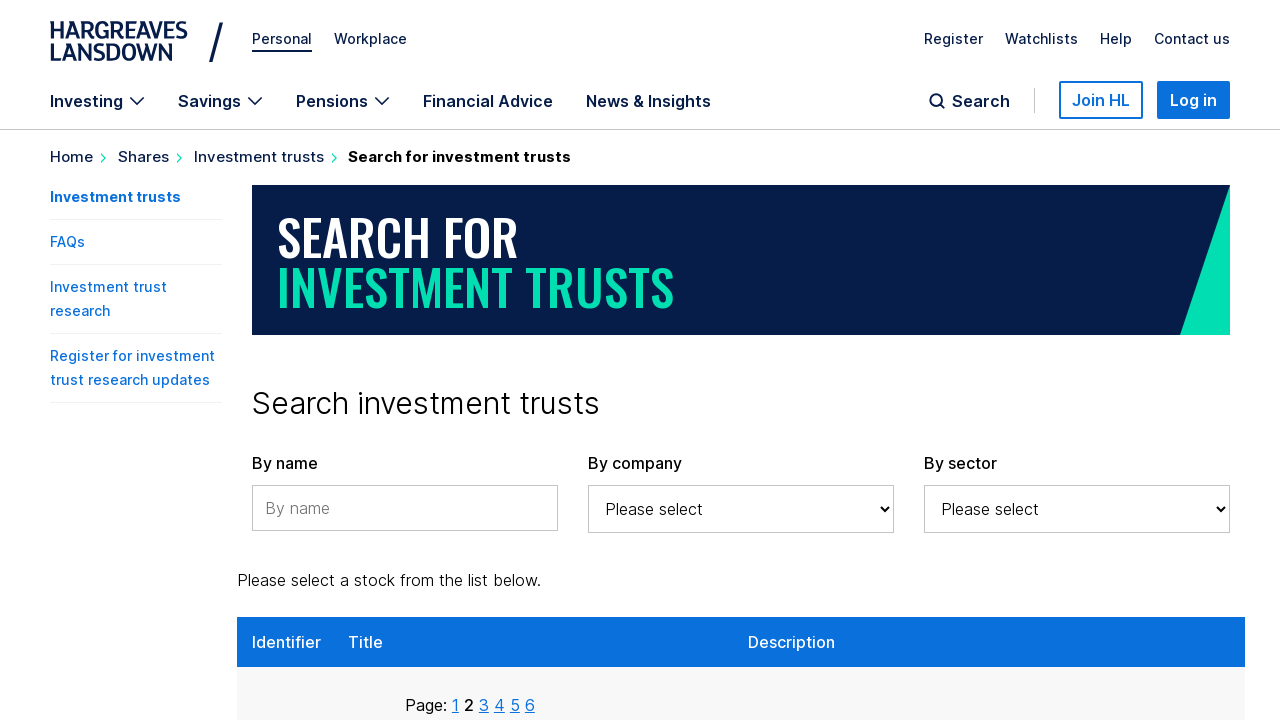

Results table loaded for offset=50 with search term 'a'
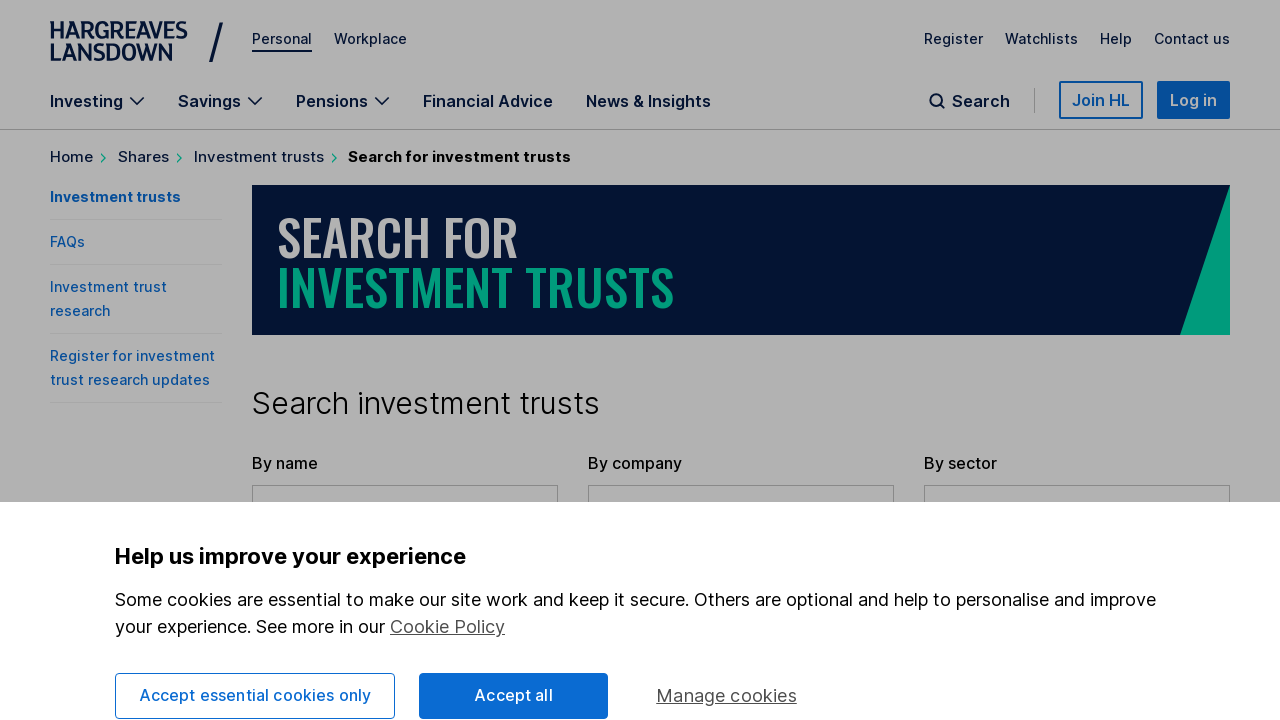

Navigated to search results page with offset=100 for search term 'a'
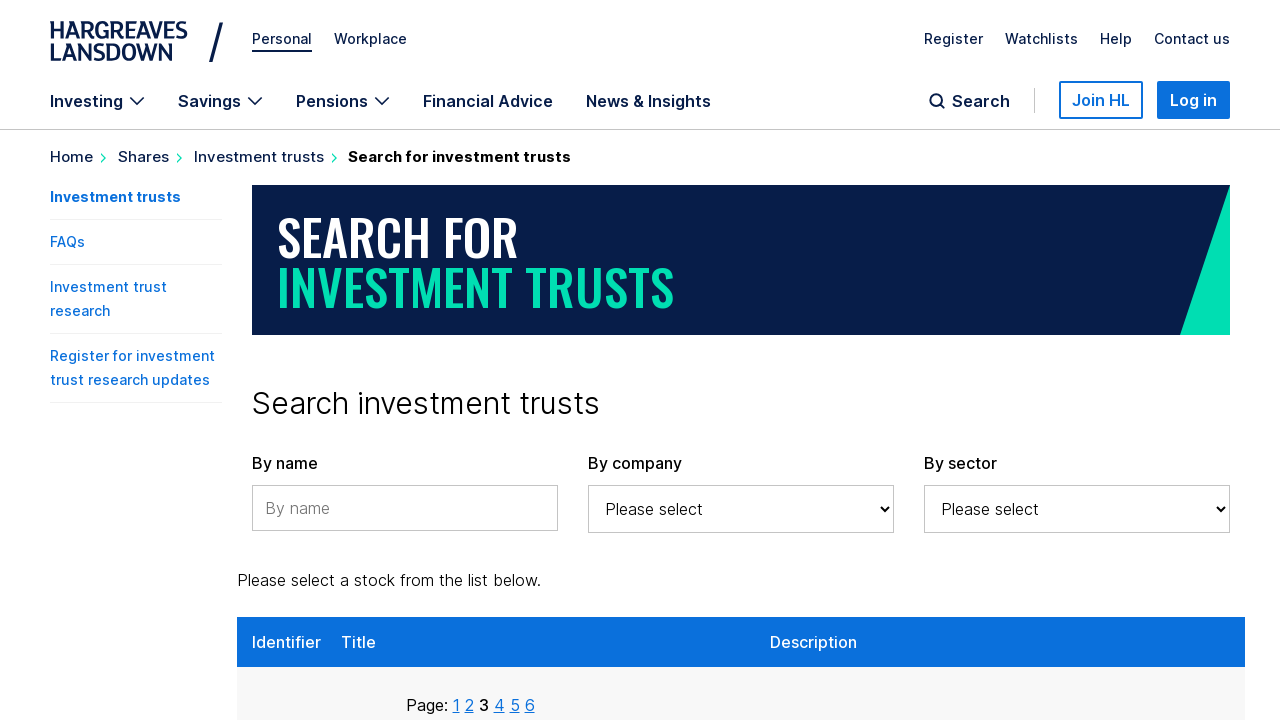

Results table loaded for offset=100 with search term 'a'
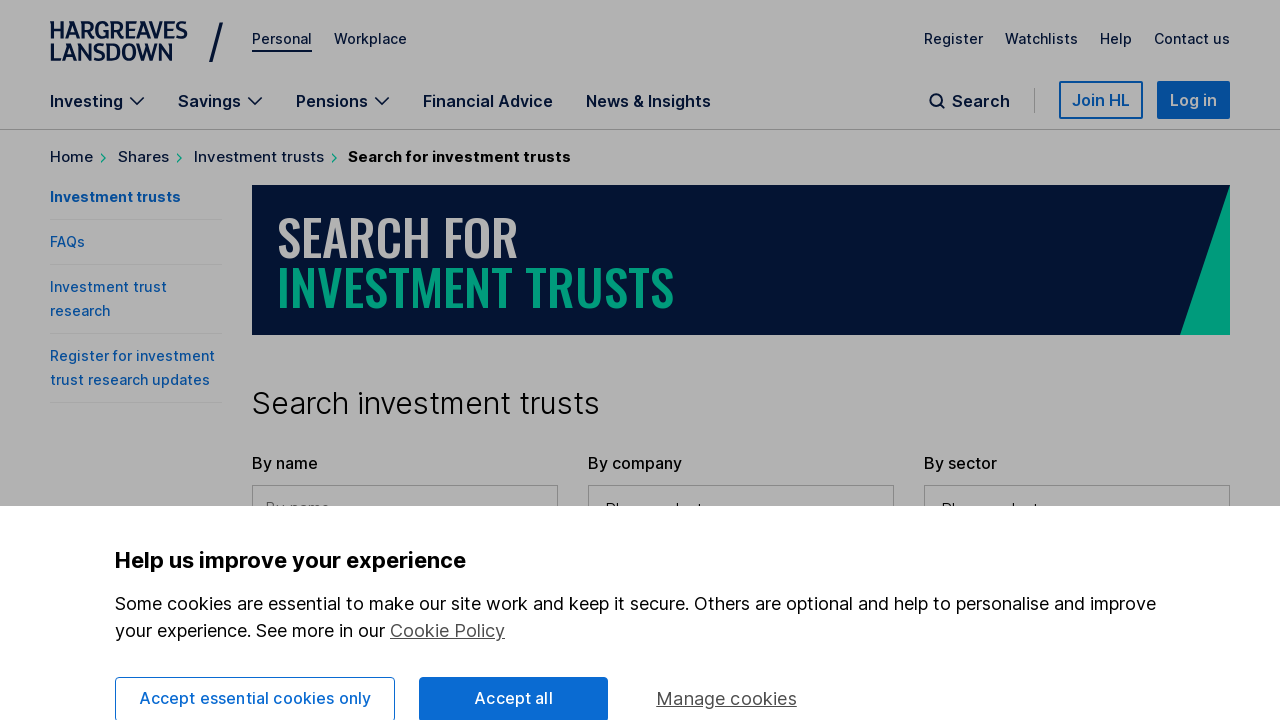

Navigated to search results page with offset=150 for search term 'a'
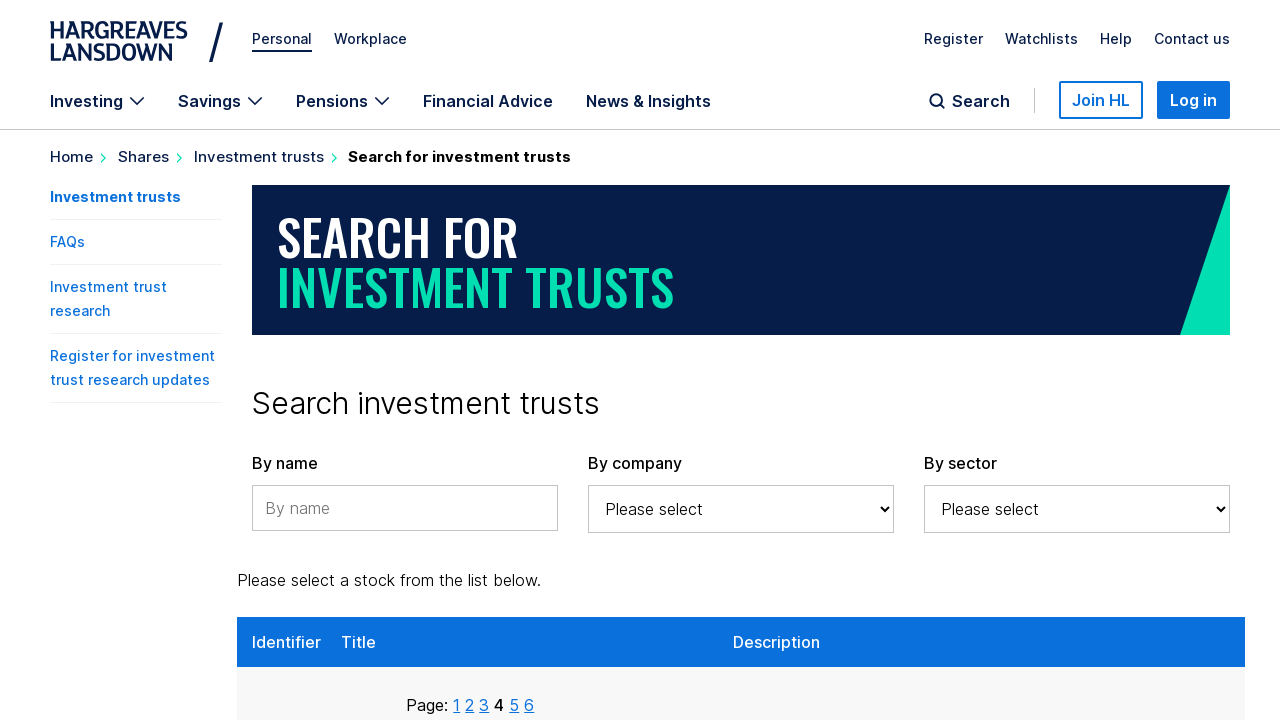

Results table loaded for offset=150 with search term 'a'
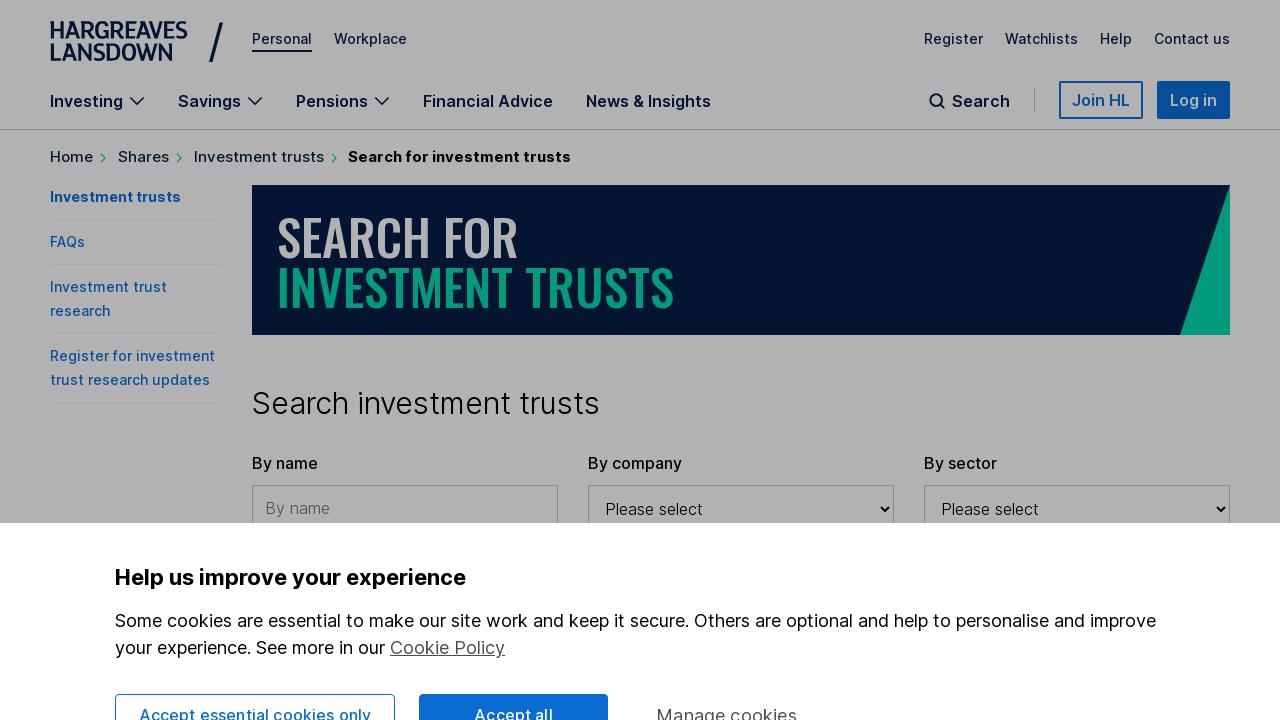

Navigated to search results page with offset=200 for search term 'a'
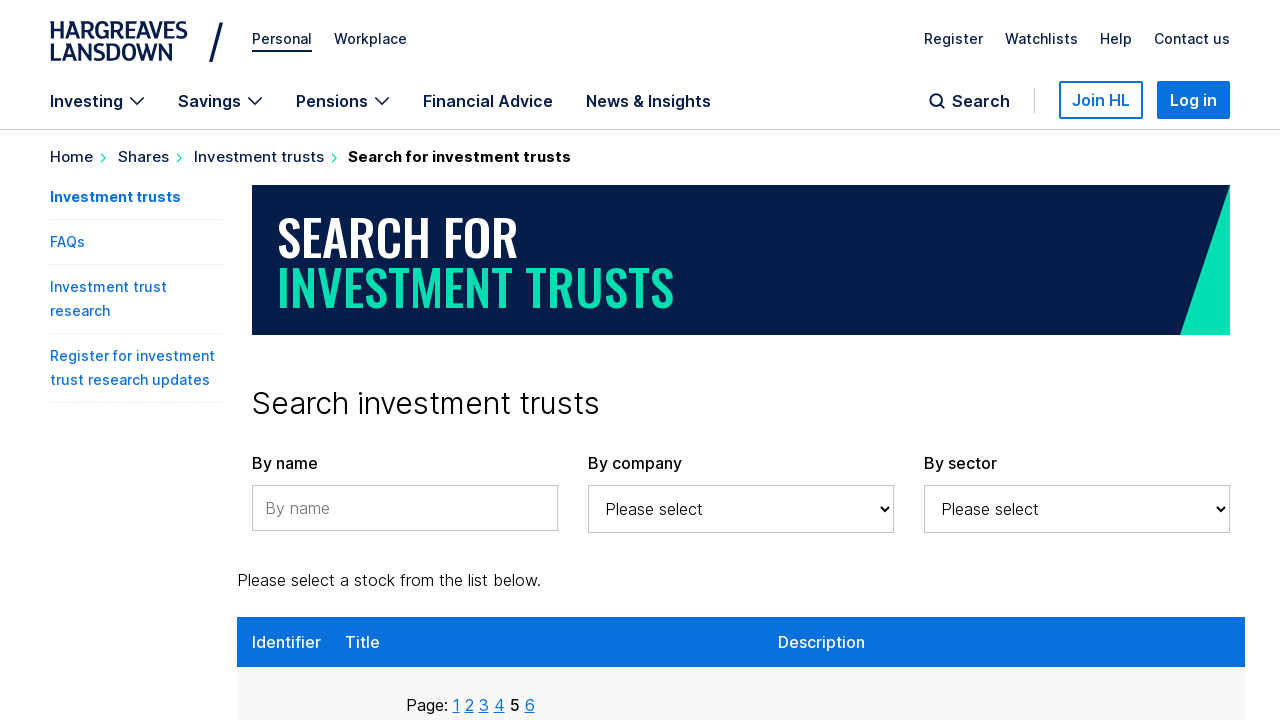

Results table loaded for offset=200 with search term 'a'
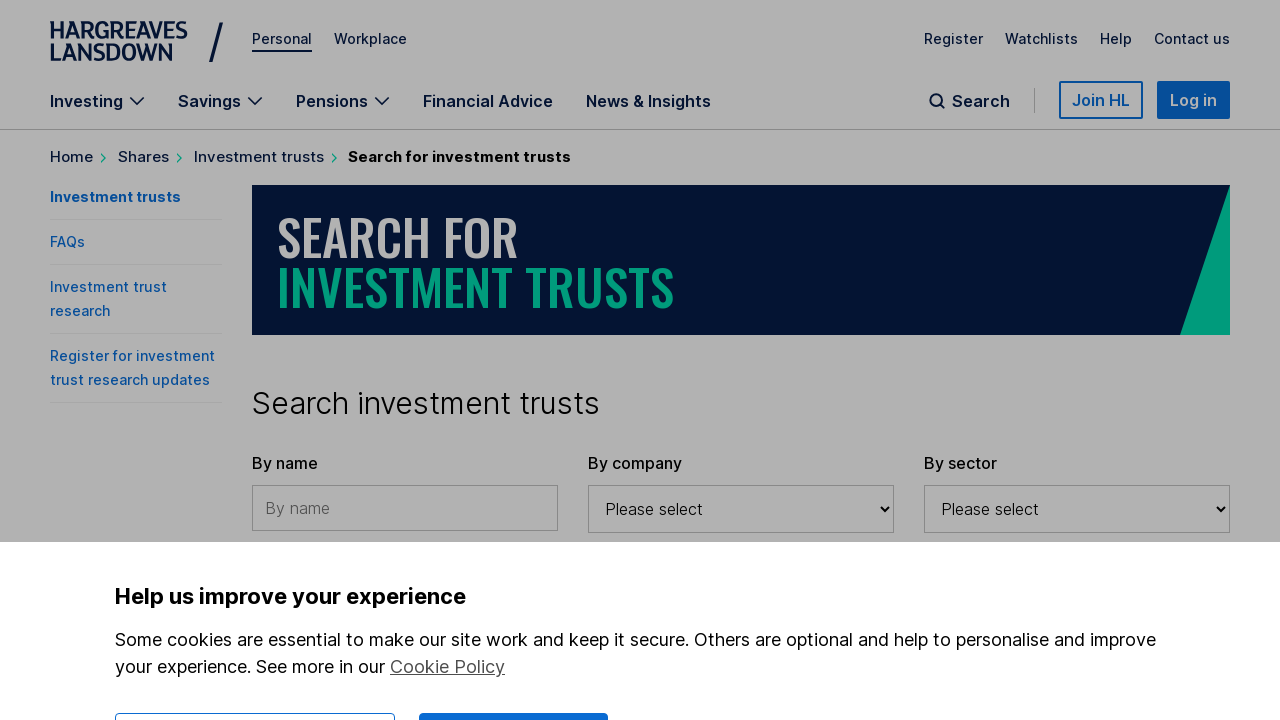

Navigated to search results page with offset=250 for search term 'a'
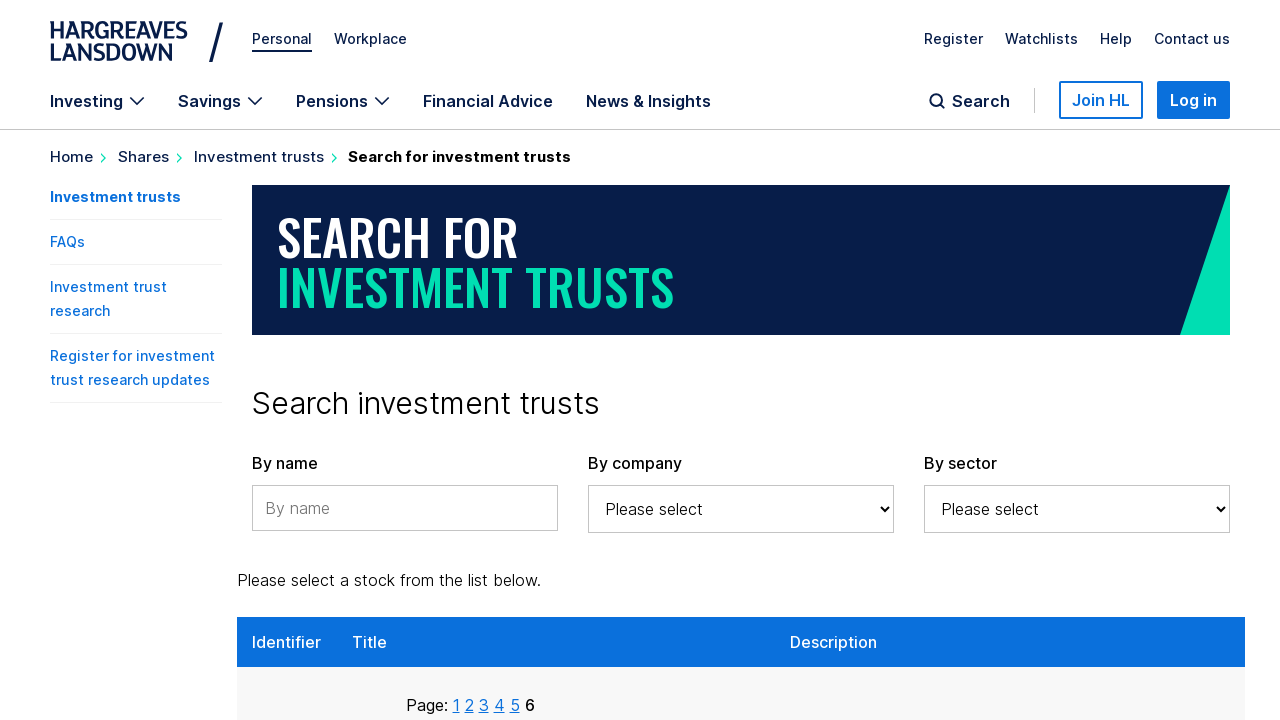

Results table loaded for offset=250 with search term 'a'
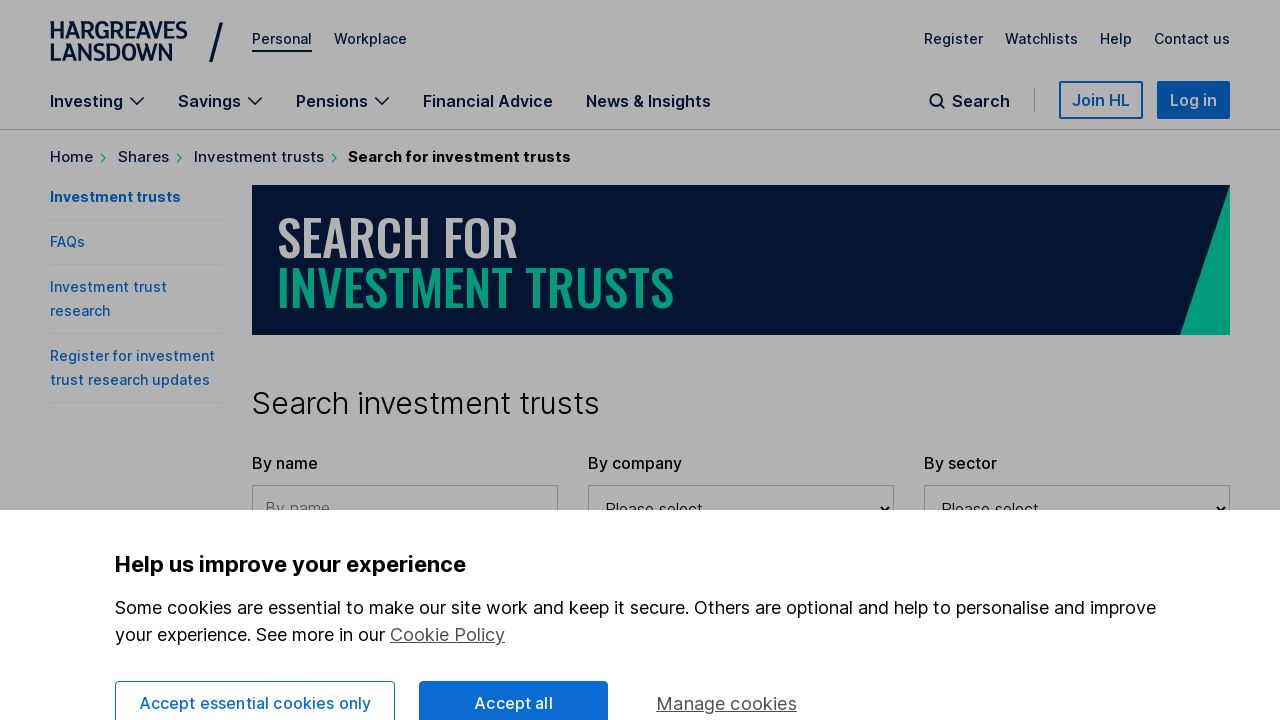

Navigated to search results page with offset=300 for search term 'a'
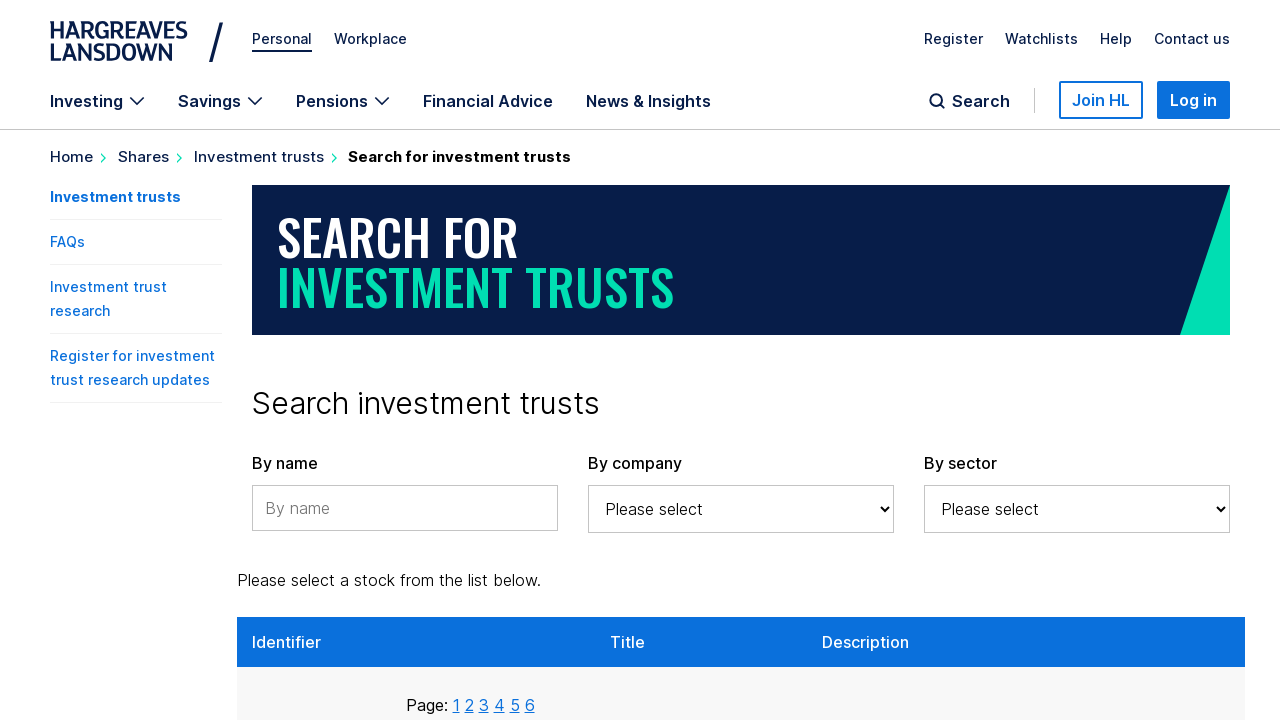

Results table loaded for offset=300 with search term 'a'
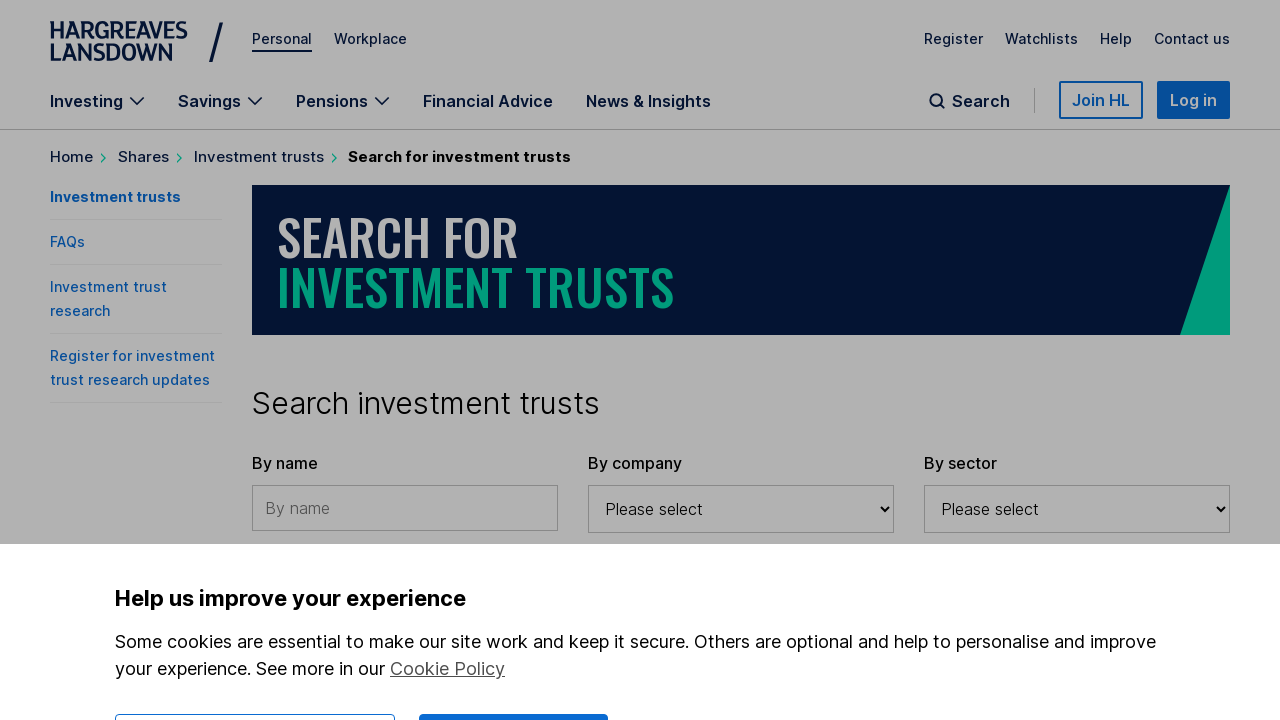

Navigated to search results with new search term 'r' at offset=0
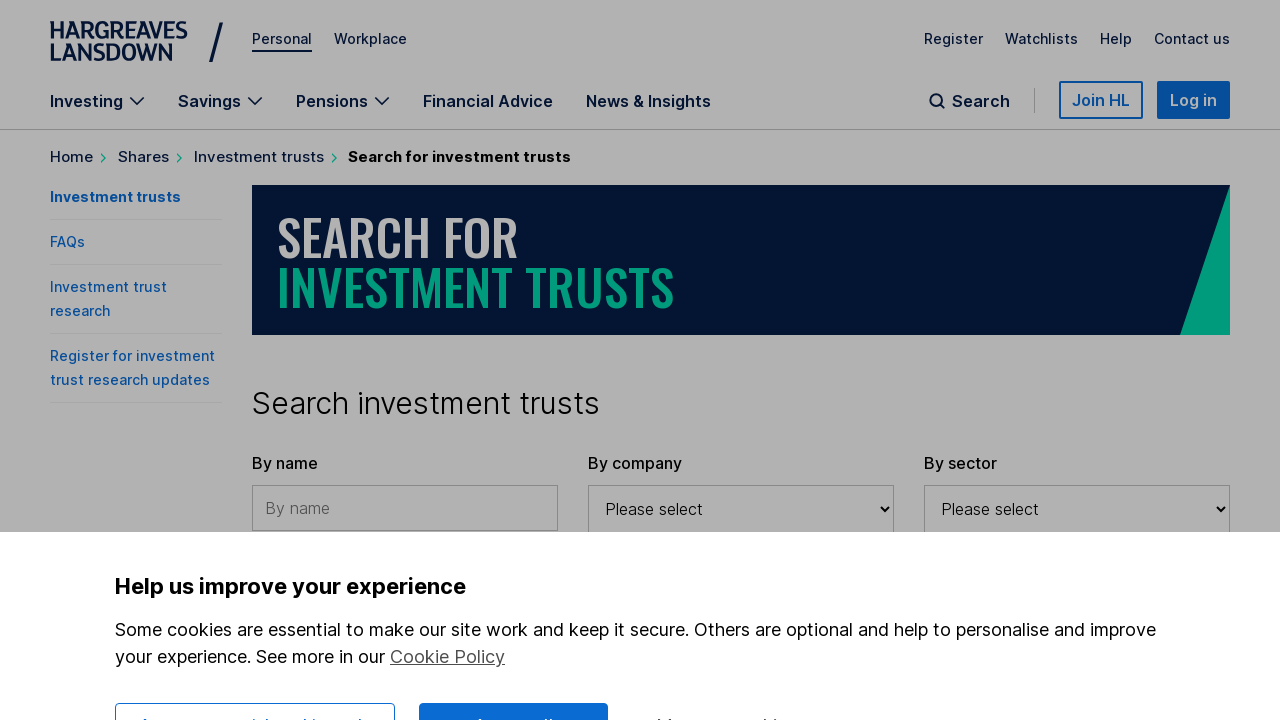

Results table loaded for search term 'r'
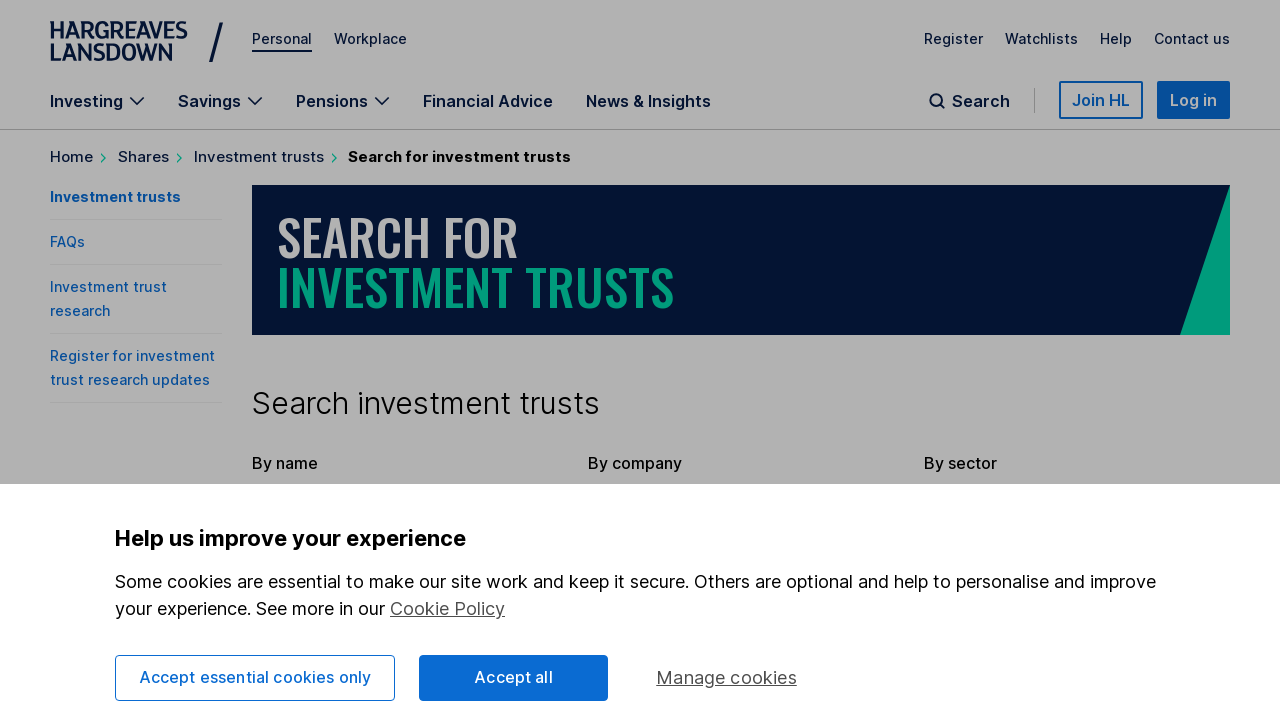

Navigated to search results page with offset=50 for search term 'r'
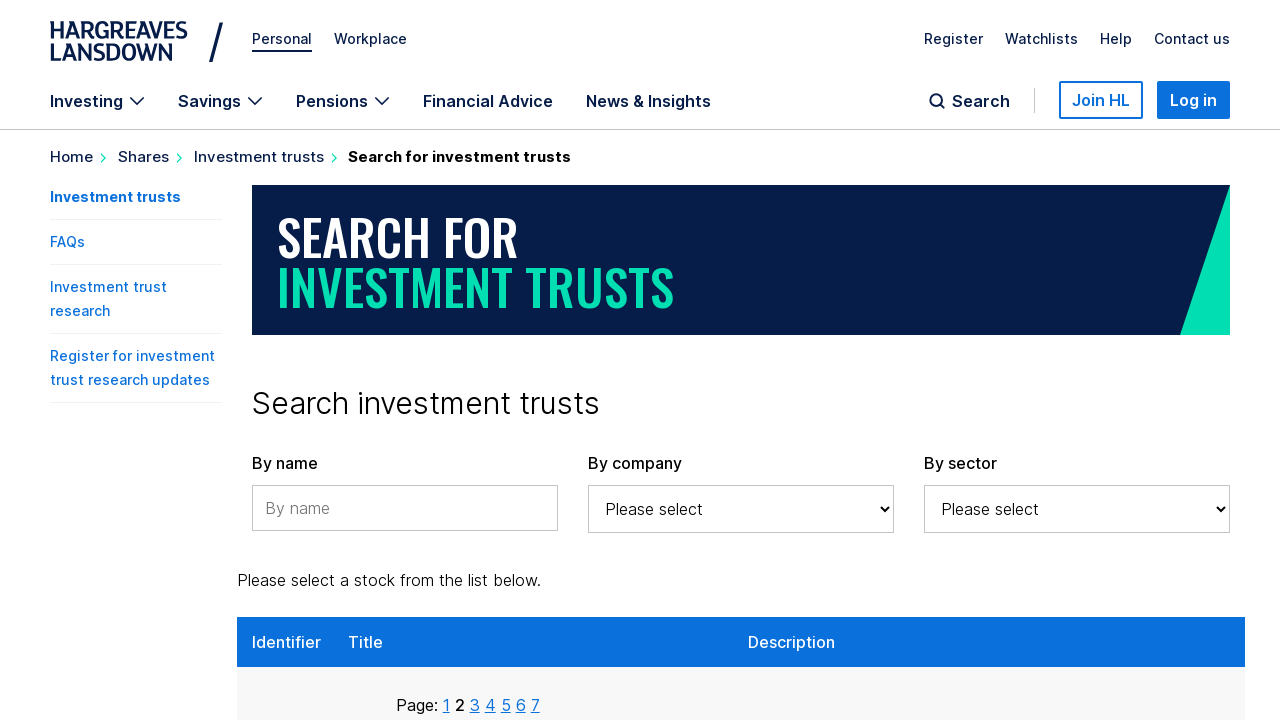

Results table loaded for offset=50 with search term 'r'
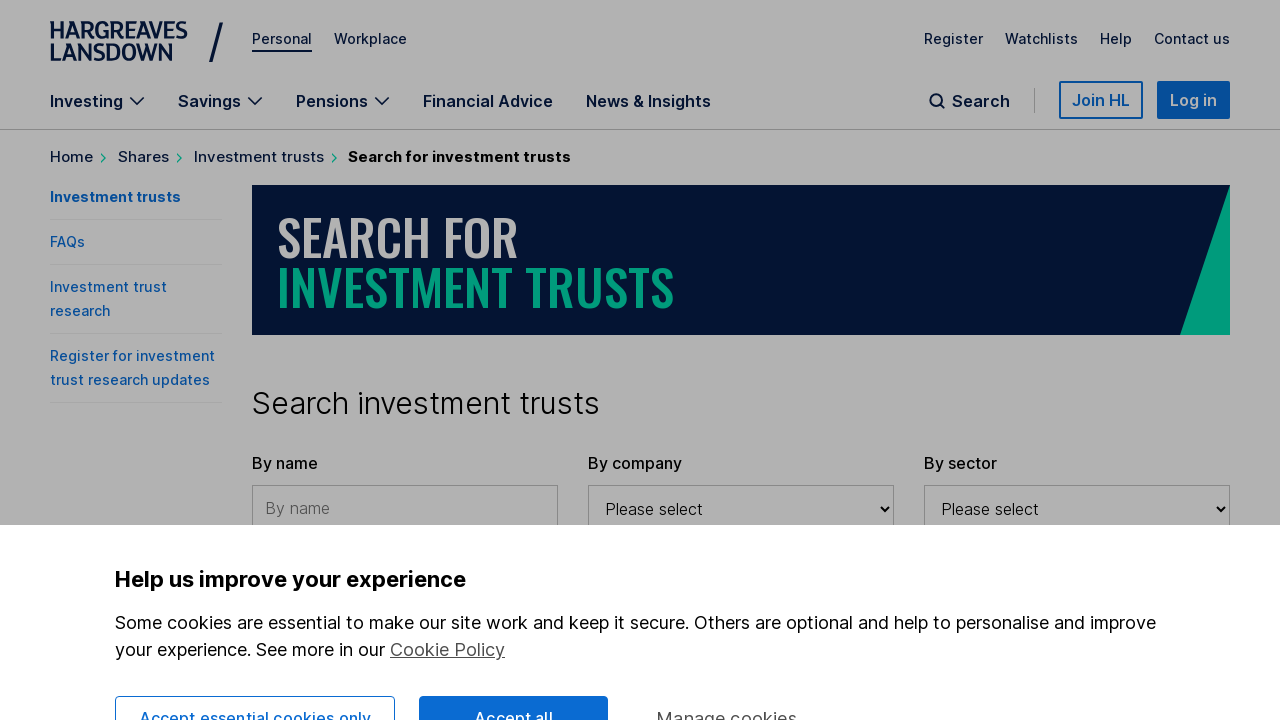

Navigated to search results page with offset=100 for search term 'r'
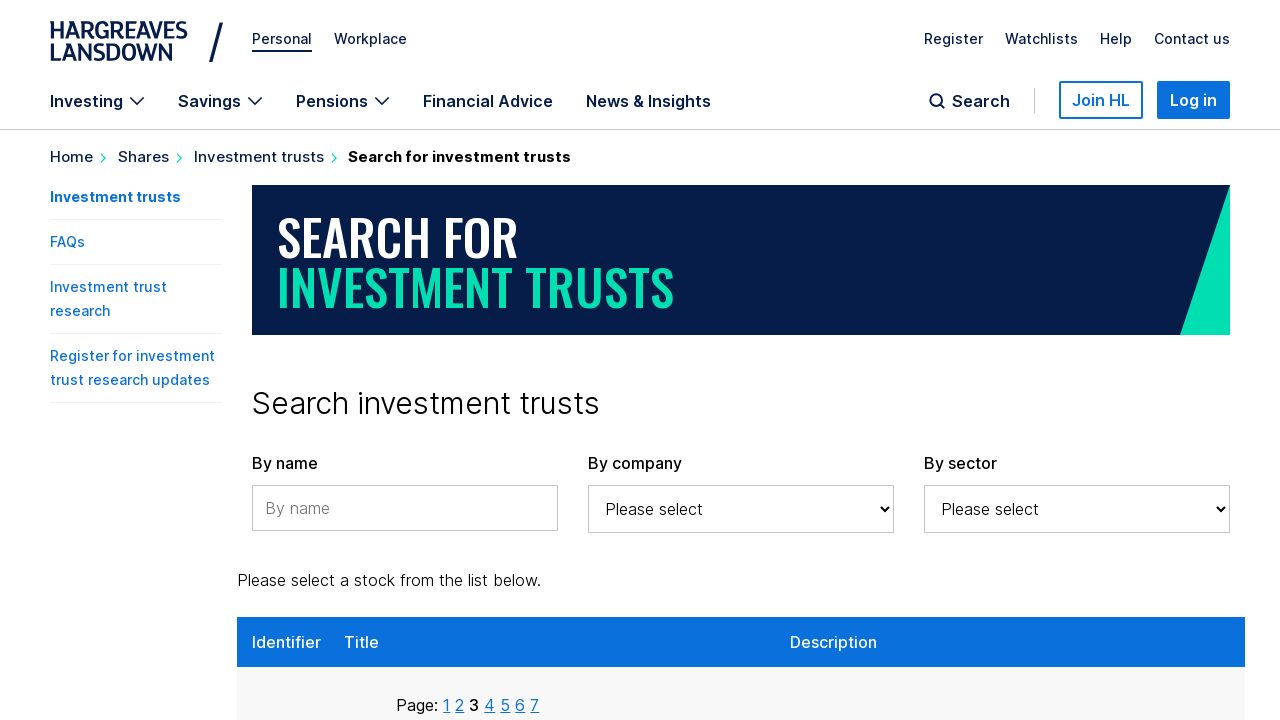

Results table loaded for offset=100 with search term 'r'
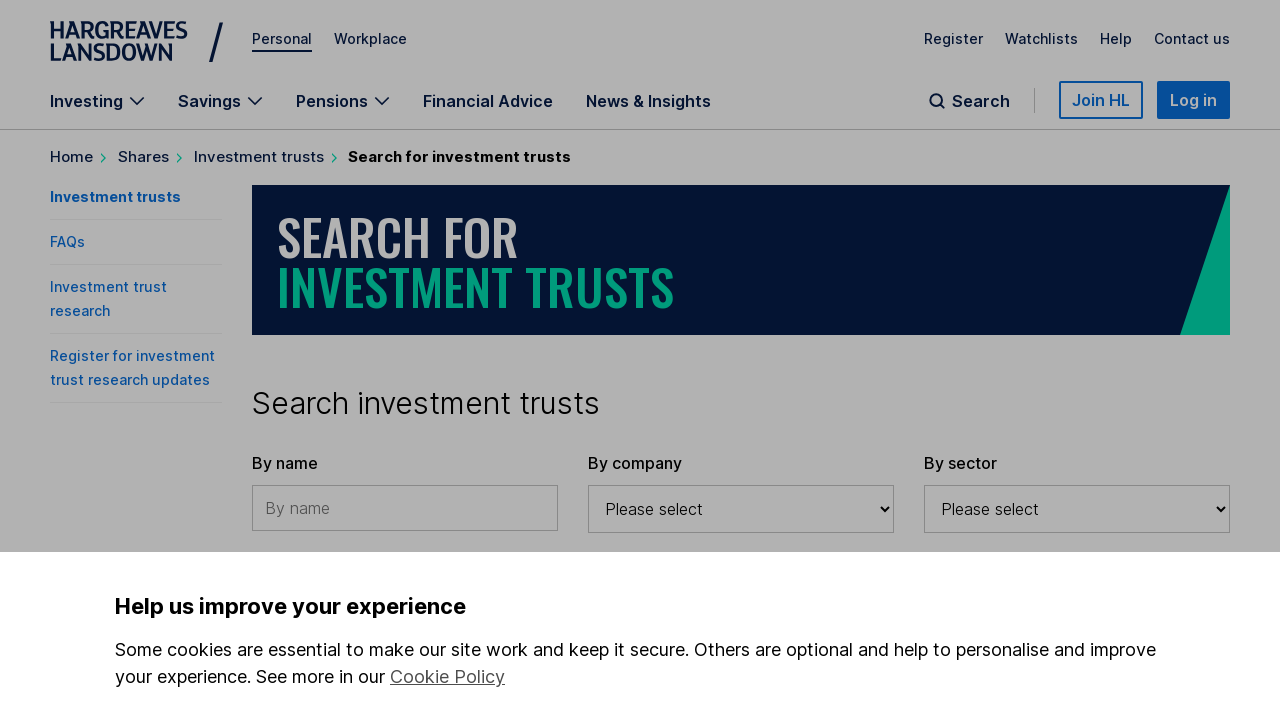

Navigated to search results page with offset=150 for search term 'r'
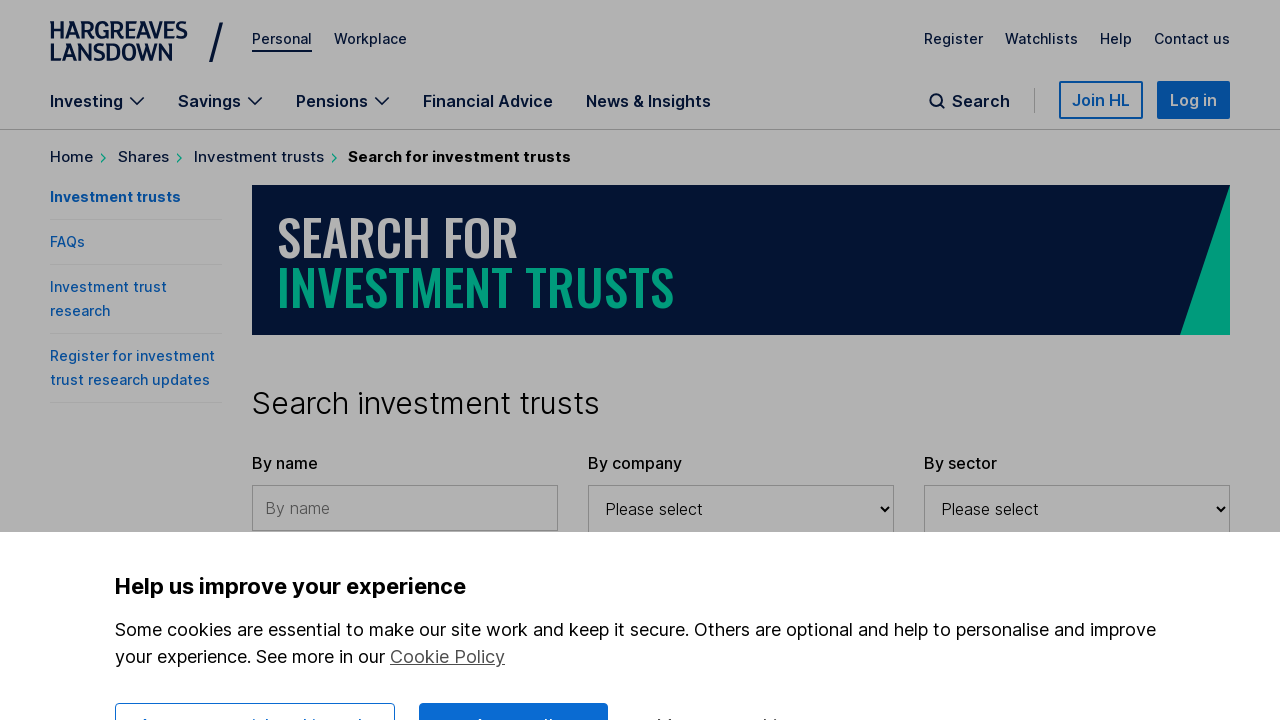

Results table loaded for offset=150 with search term 'r'
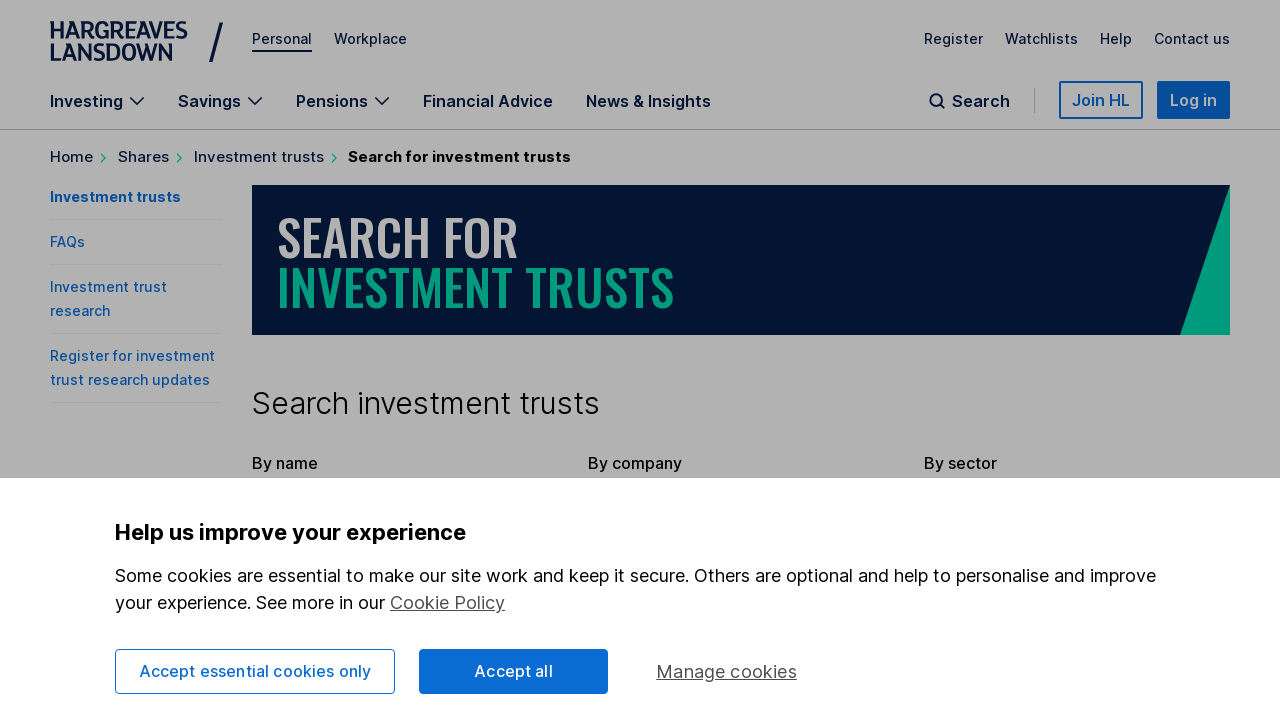

Navigated to search results page with offset=200 for search term 'r'
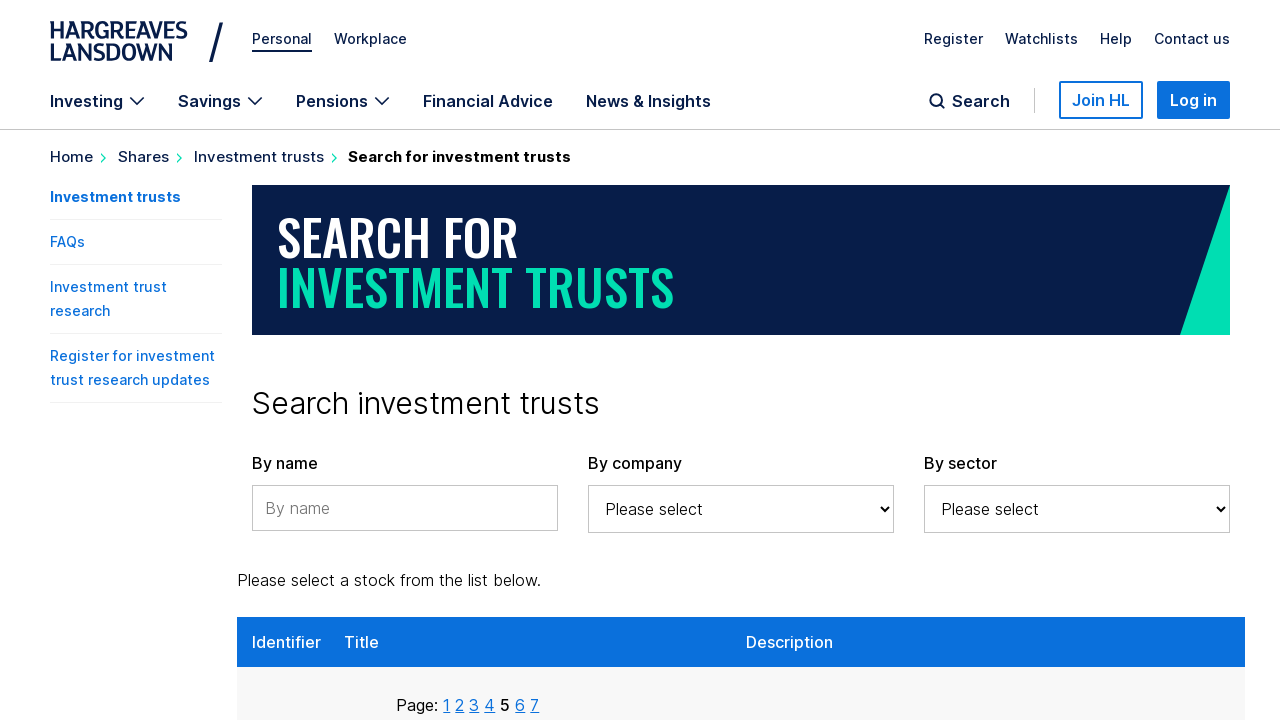

Results table loaded for offset=200 with search term 'r'
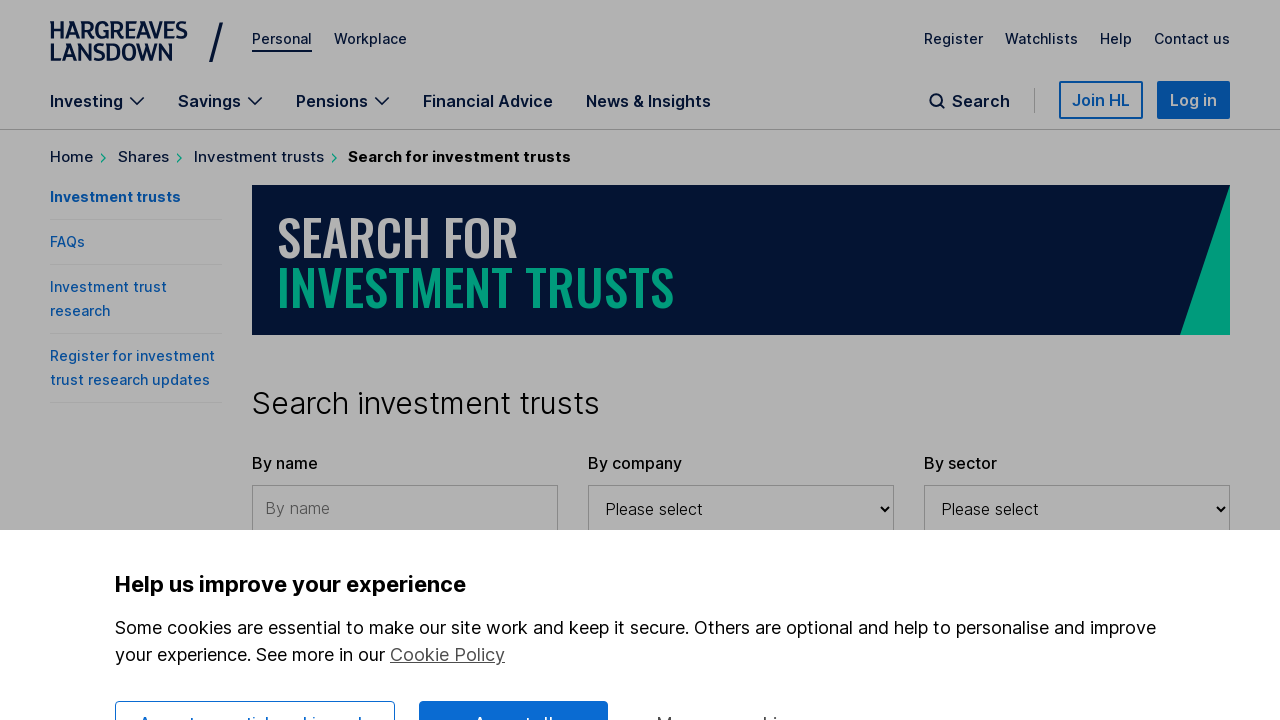

Navigated to search results page with offset=250 for search term 'r'
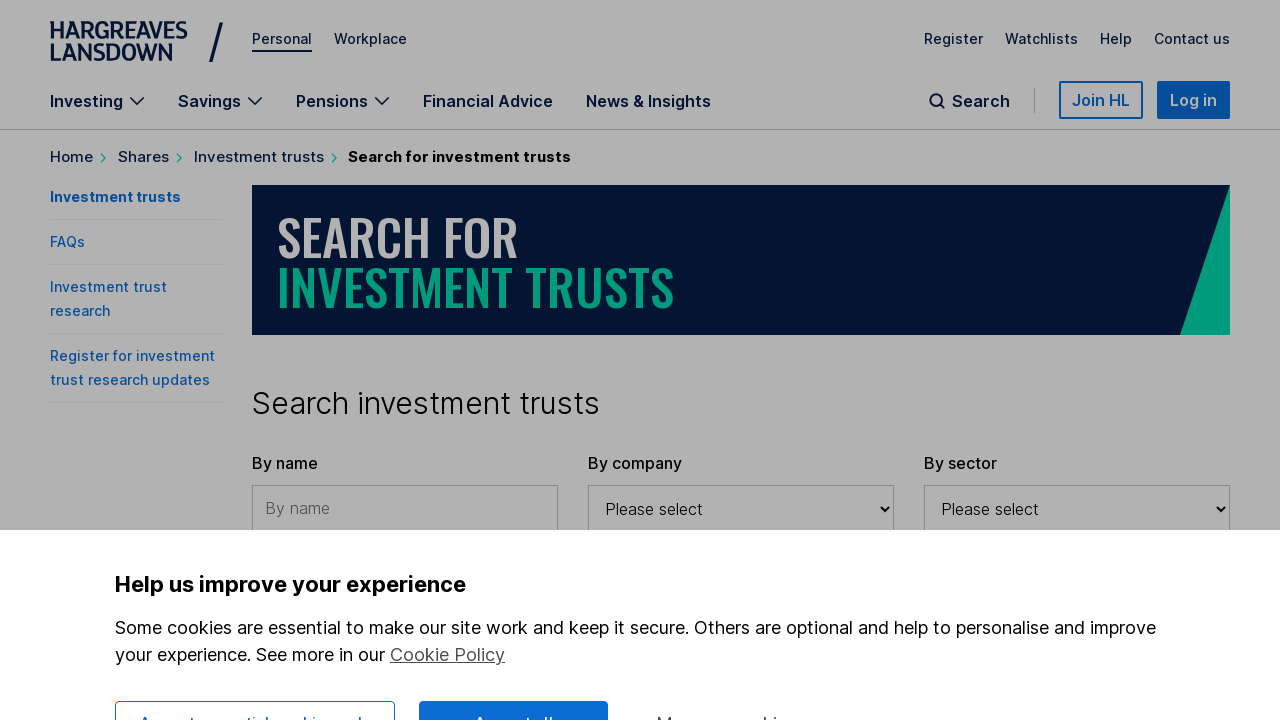

Results table loaded for offset=250 with search term 'r'
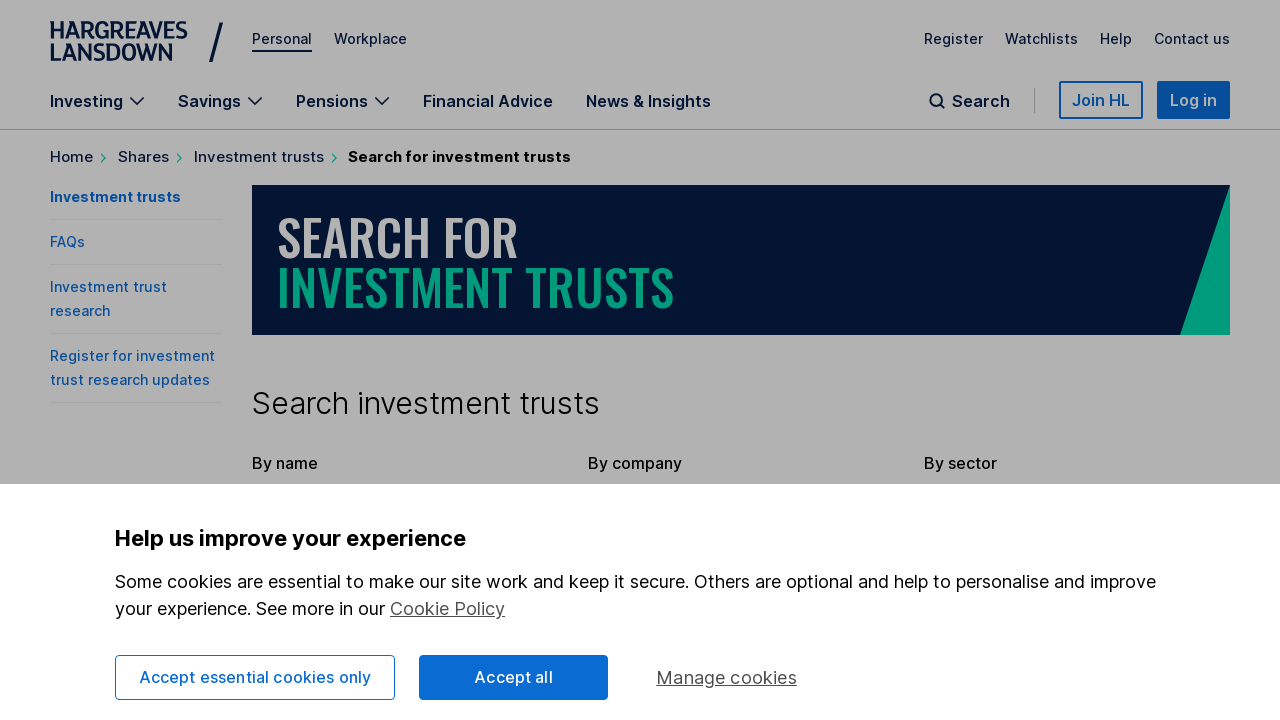

Navigated to search results page with offset=300 for search term 'r'
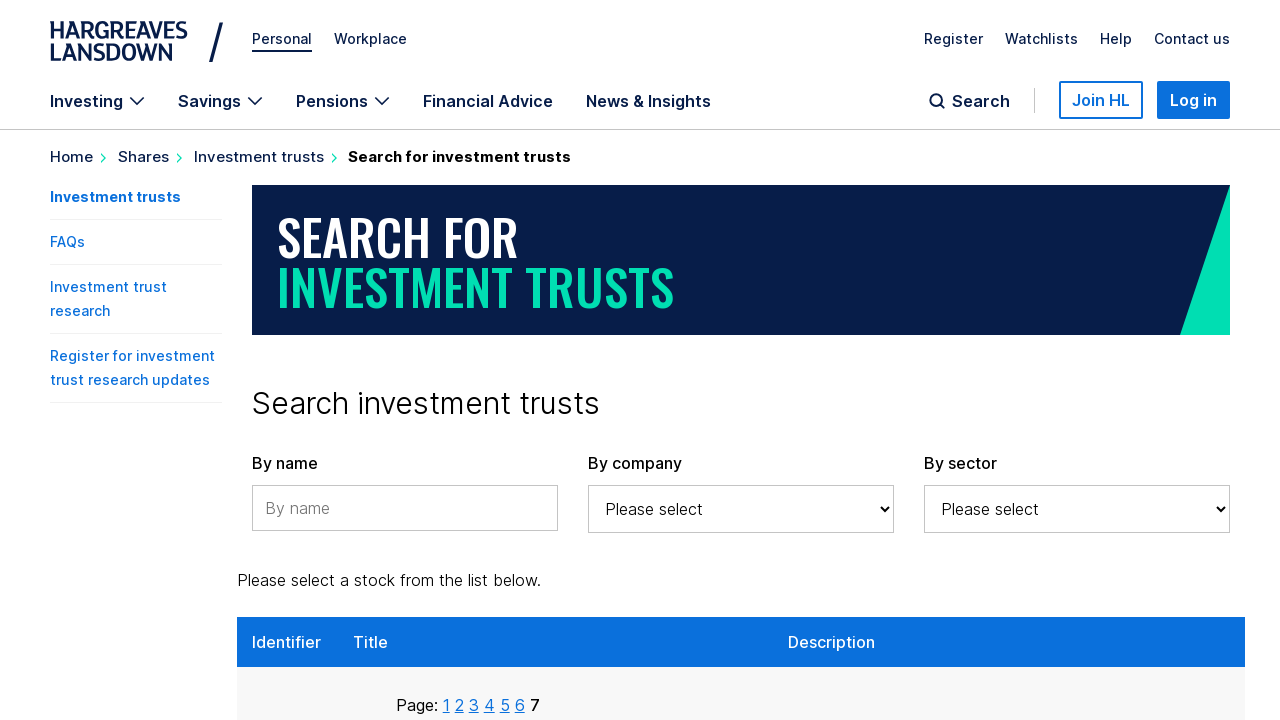

Results table loaded for offset=300 with search term 'r'
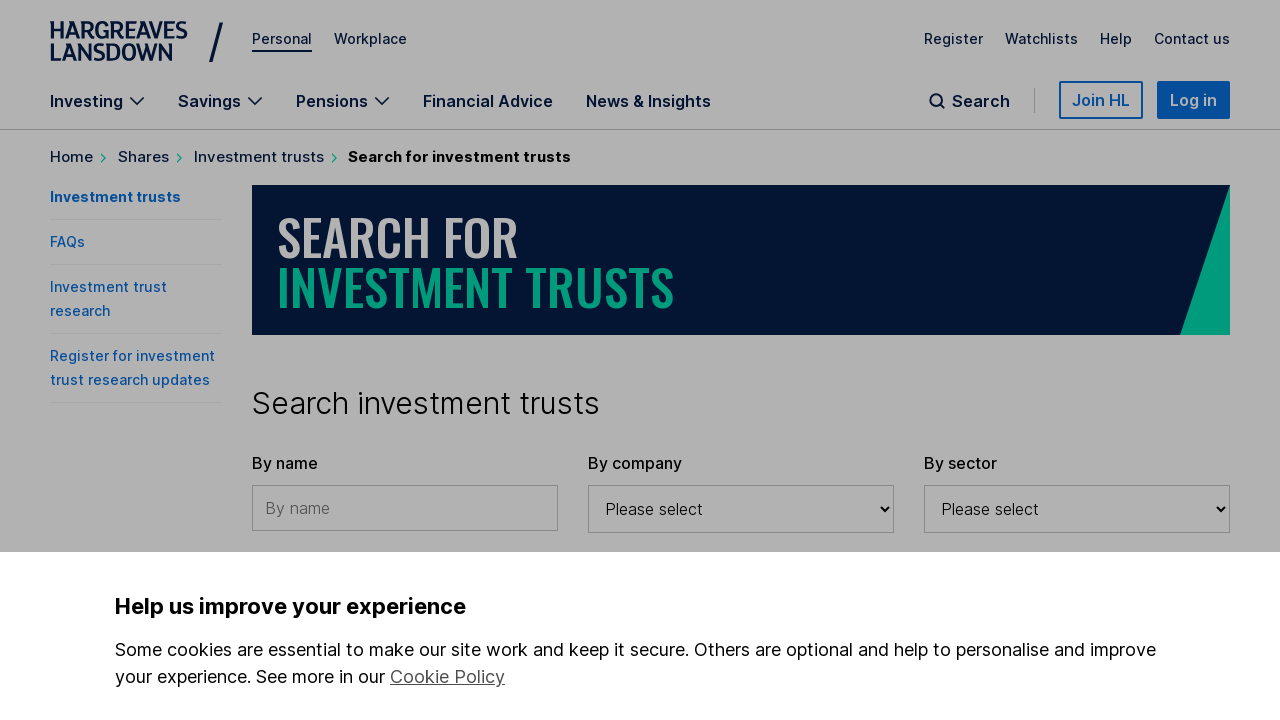

Navigated to search results page with offset=350 for search term 'r'
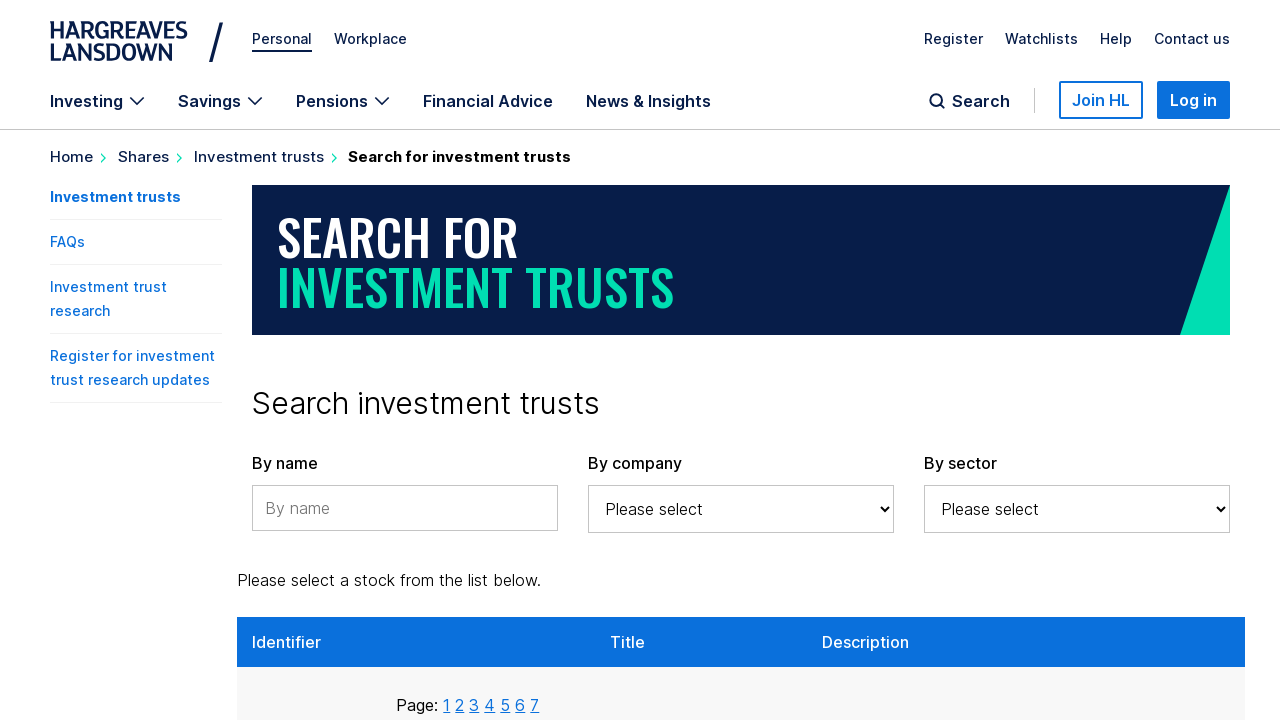

Results table loaded for offset=350 with search term 'r'
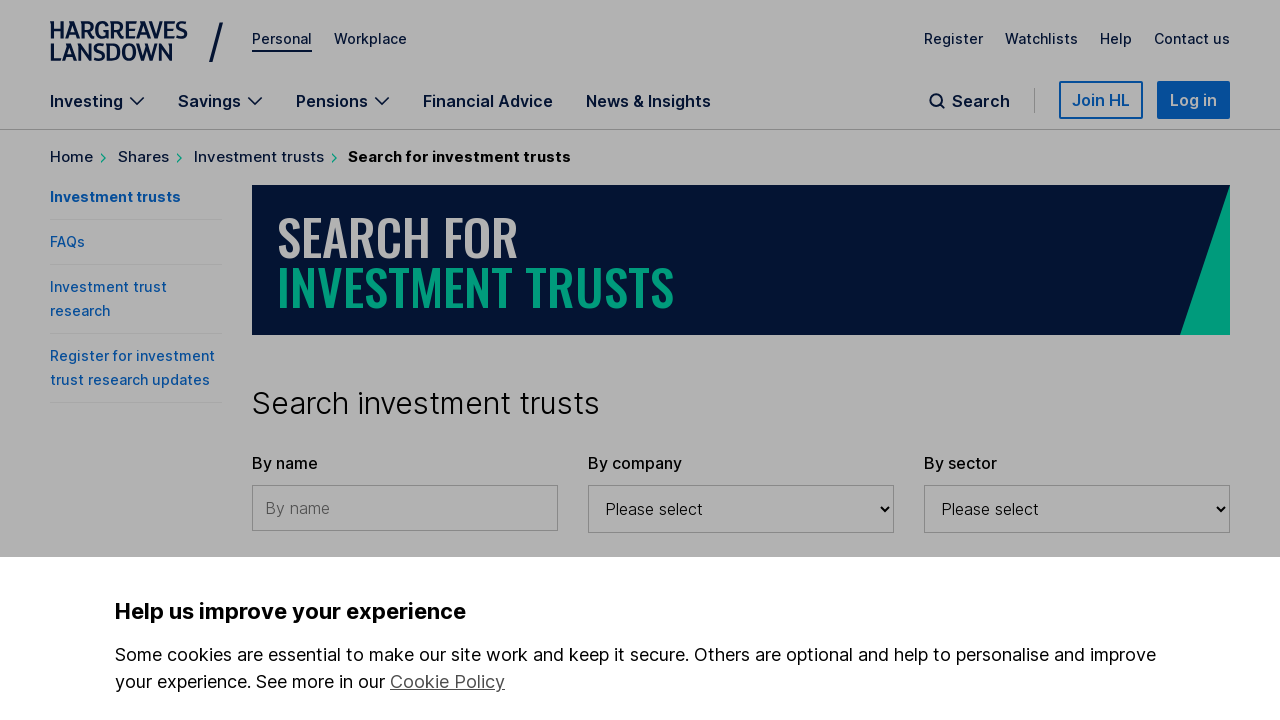

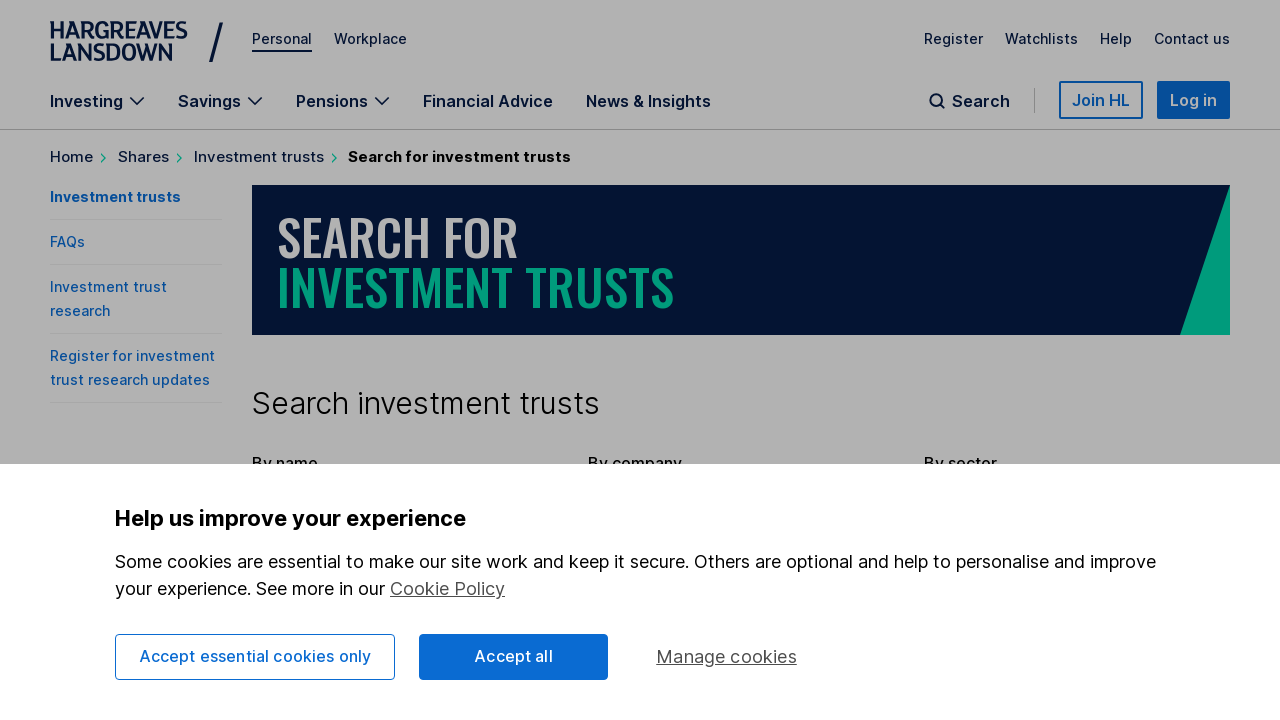